Tests a todo application by adding 5 new items to the list and then marking all 10 items (5 existing + 5 new) as completed by clicking their checkboxes.

Starting URL: https://lambdatest.github.io/sample-todo-app/

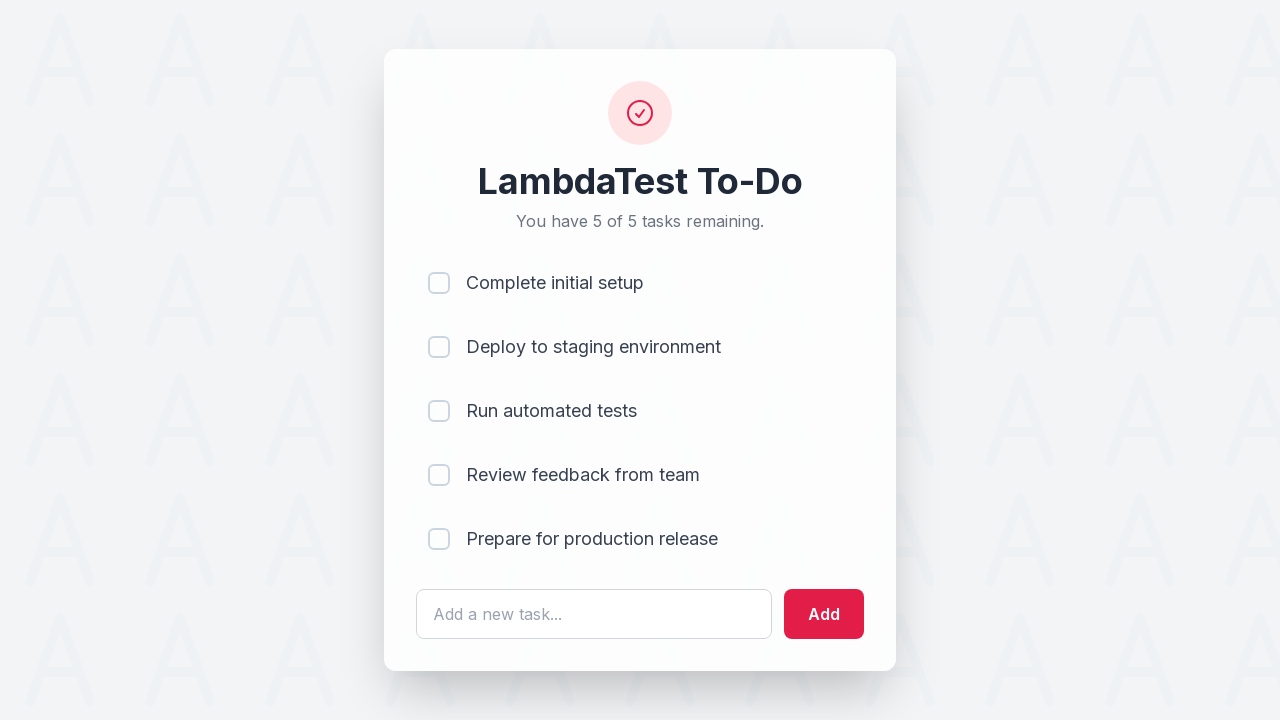

Waited for todo input field to load
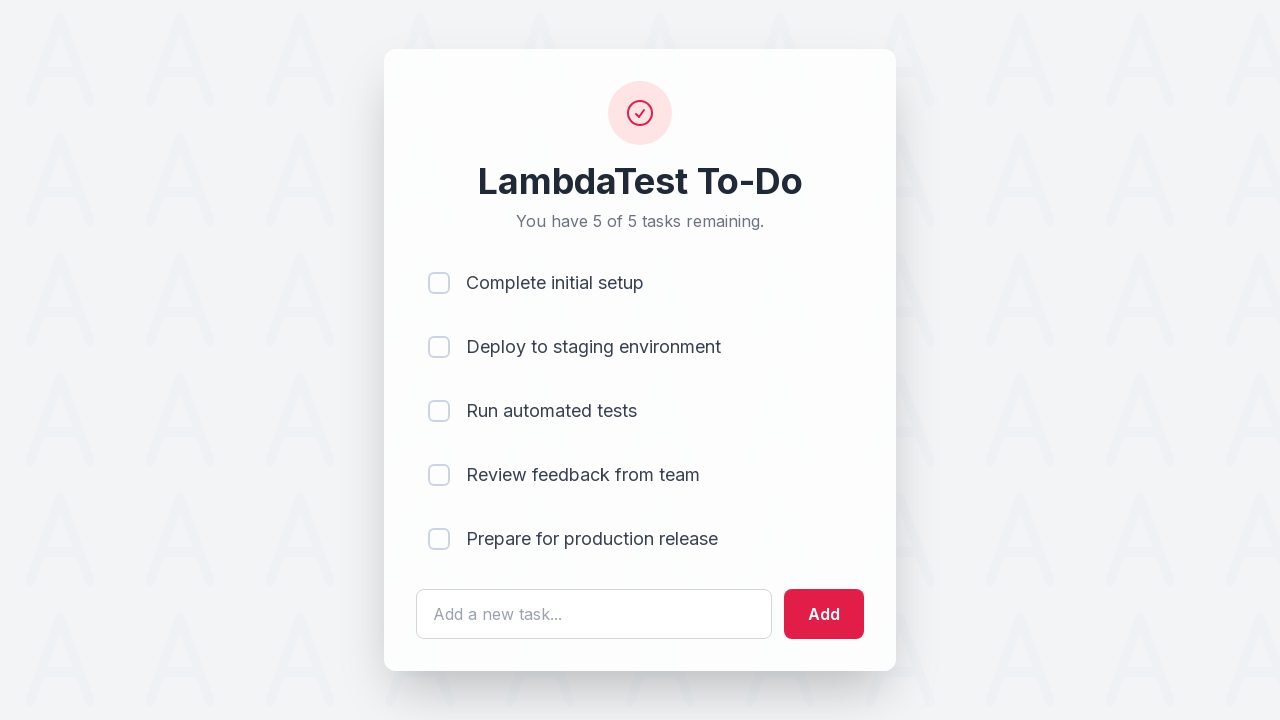

Clicked todo input field to add item 1 at (594, 614) on #sampletodotext
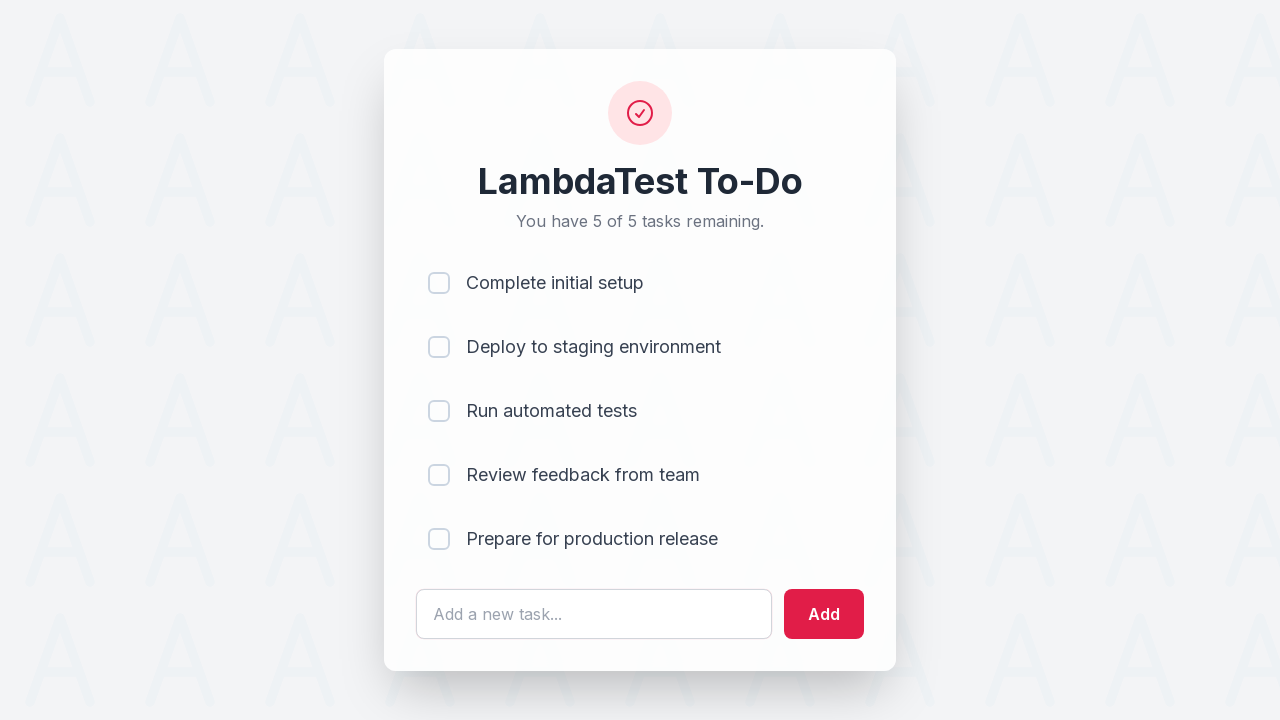

Filled input field with 'Adding a new item 1' on #sampletodotext
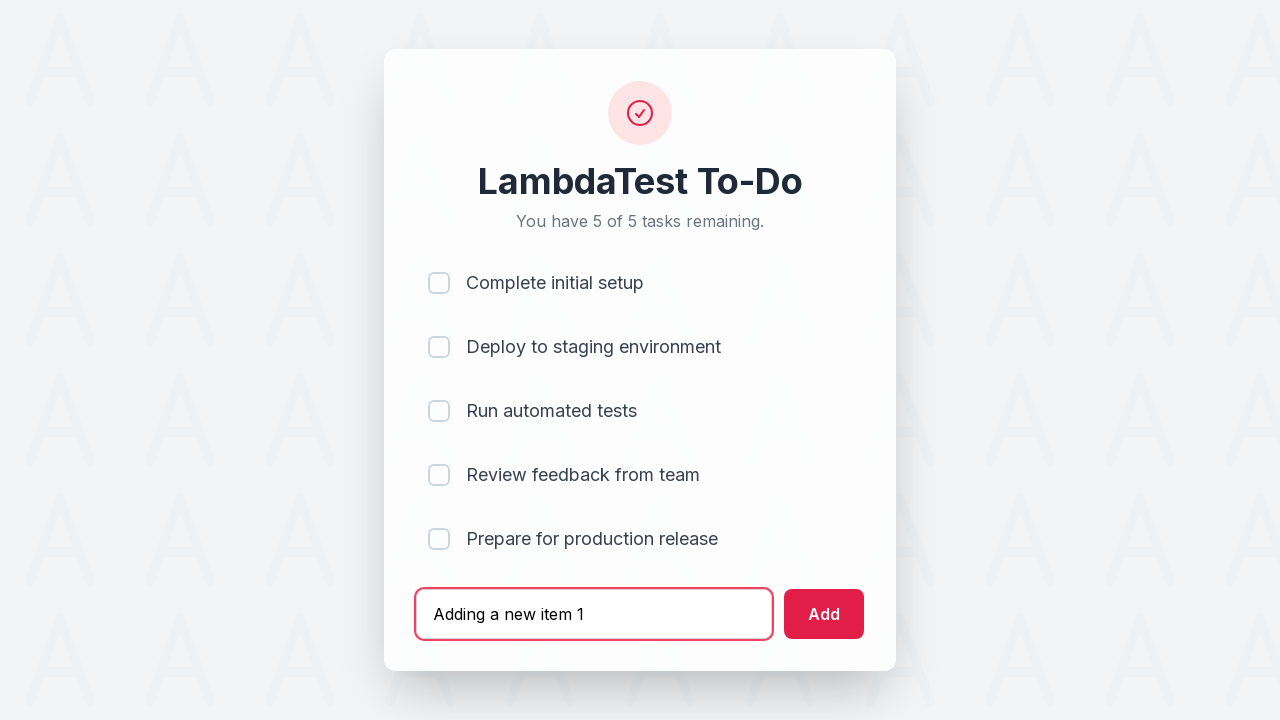

Pressed Enter to add item 1 to the list on #sampletodotext
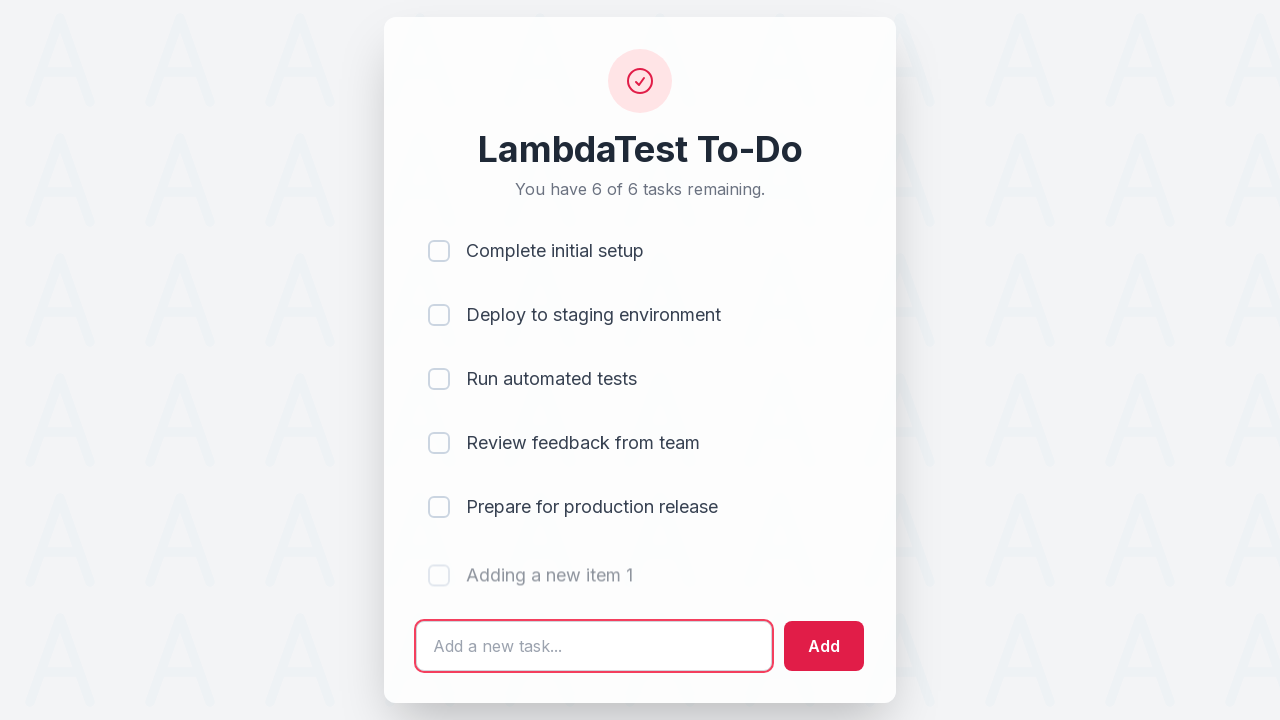

Waited 500ms for item to be added
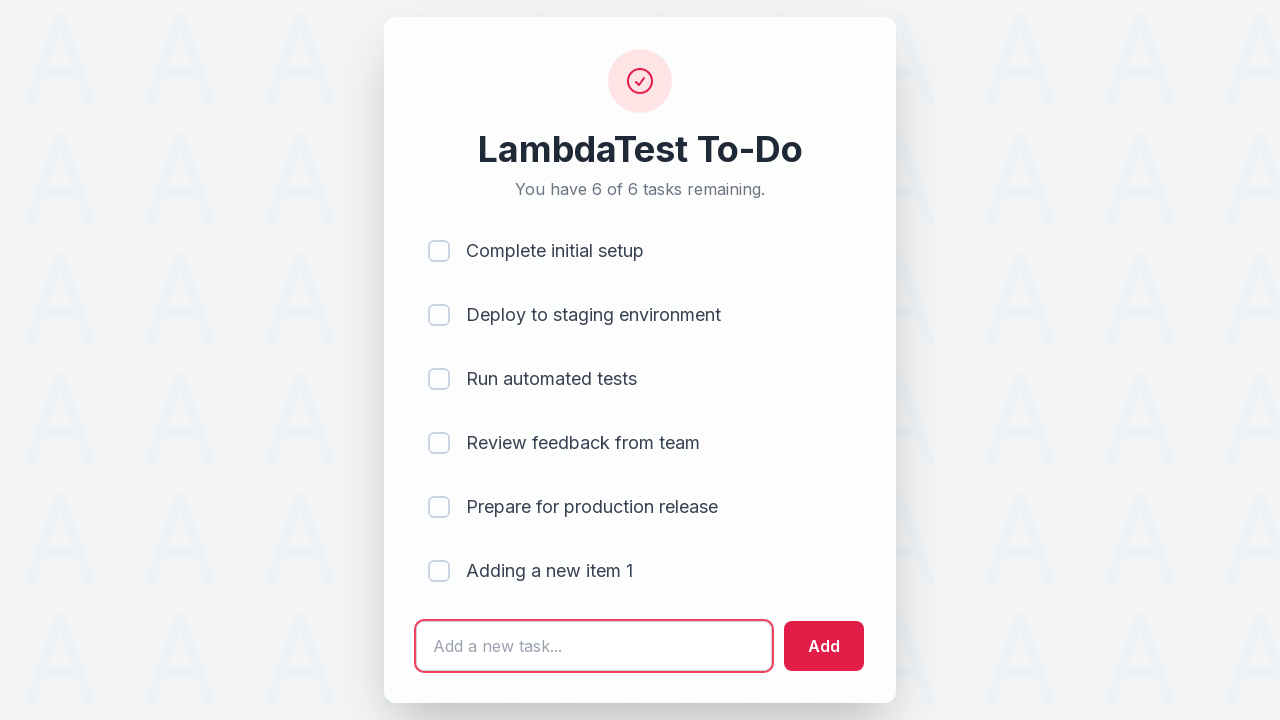

Clicked todo input field to add item 2 at (594, 646) on #sampletodotext
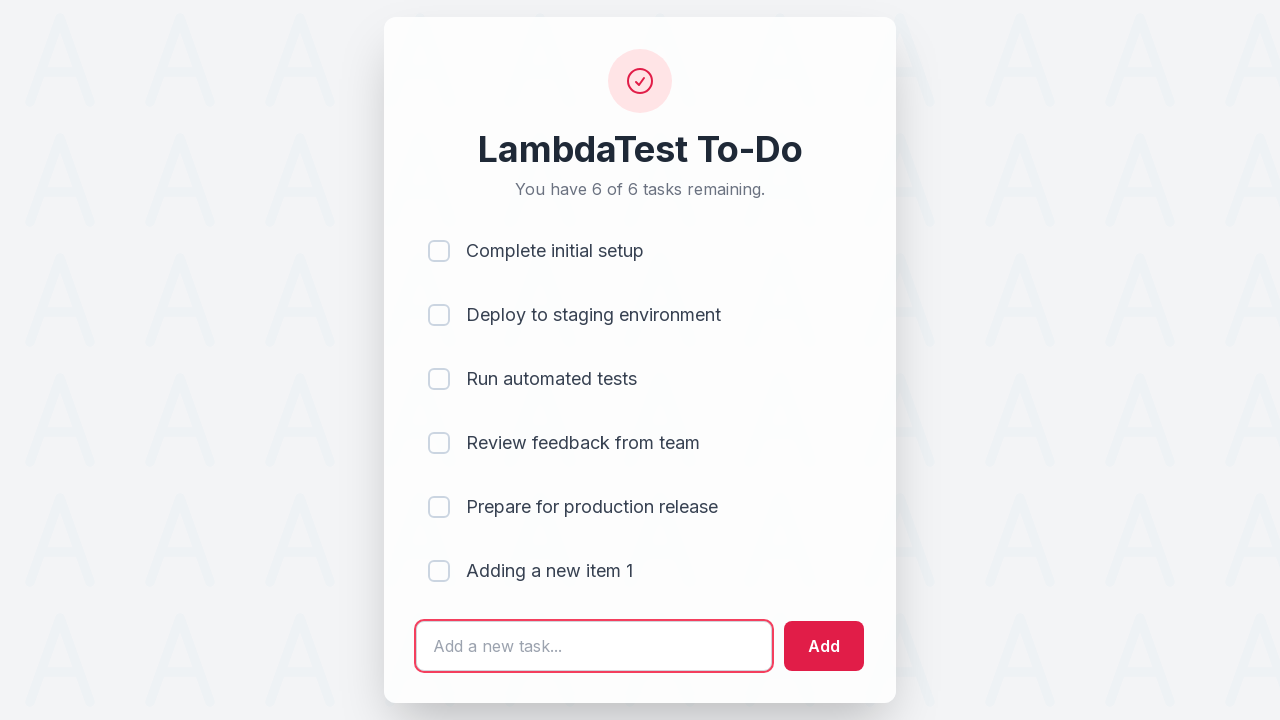

Filled input field with 'Adding a new item 2' on #sampletodotext
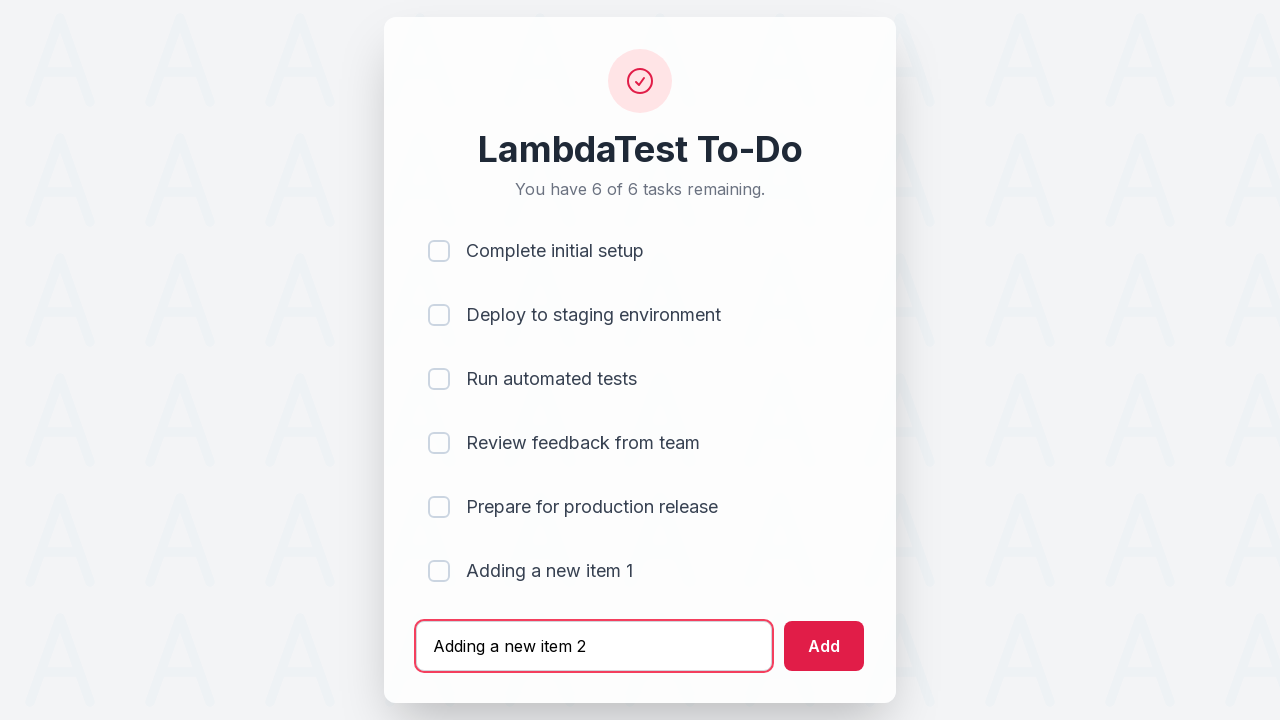

Pressed Enter to add item 2 to the list on #sampletodotext
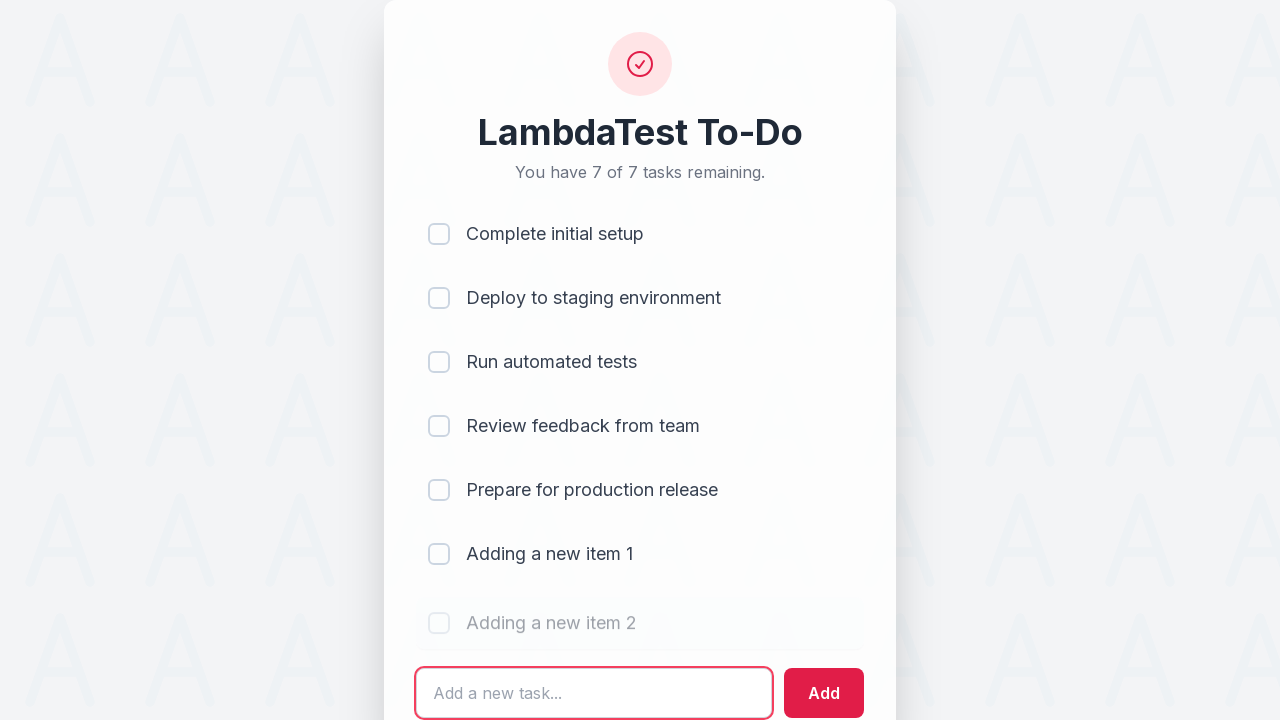

Waited 500ms for item to be added
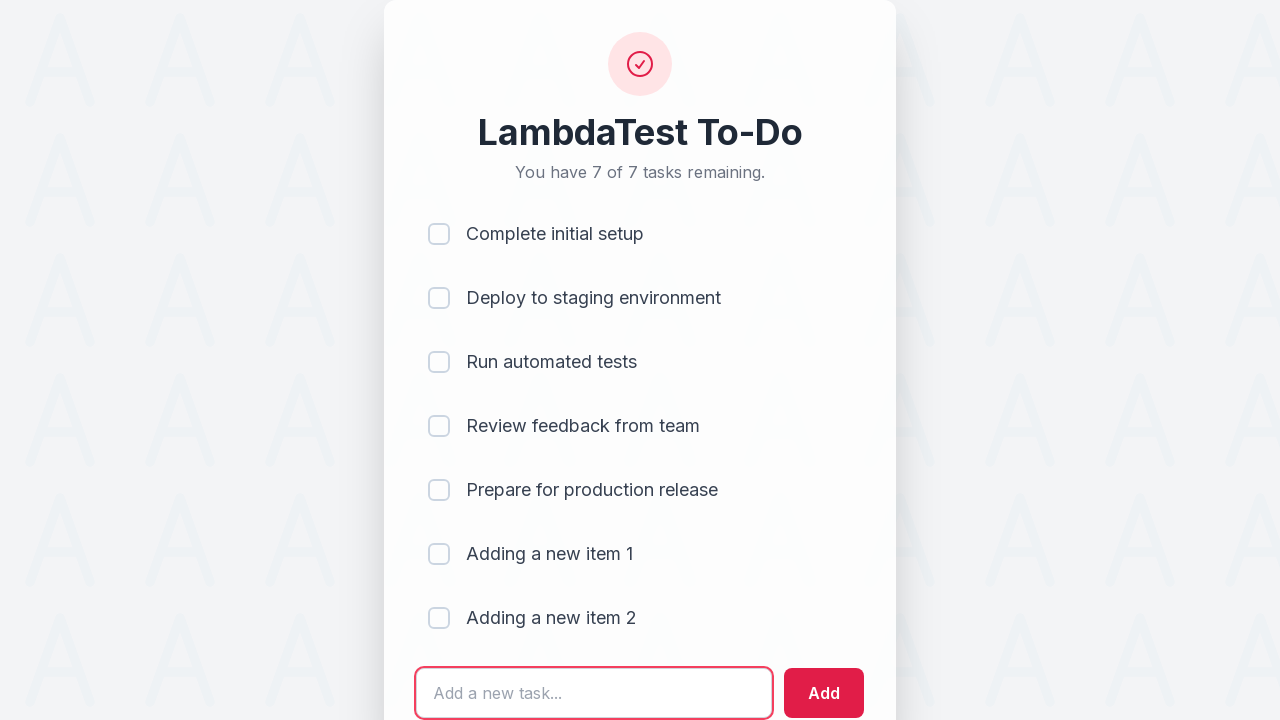

Clicked todo input field to add item 3 at (594, 693) on #sampletodotext
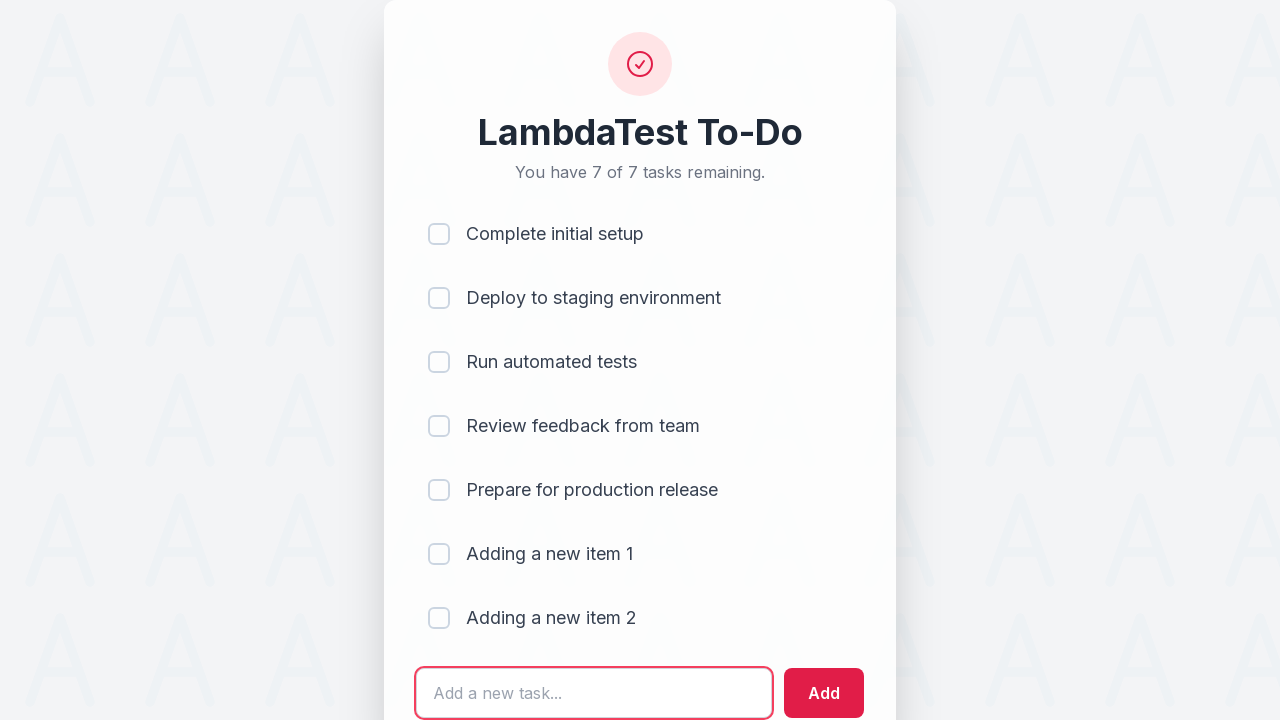

Filled input field with 'Adding a new item 3' on #sampletodotext
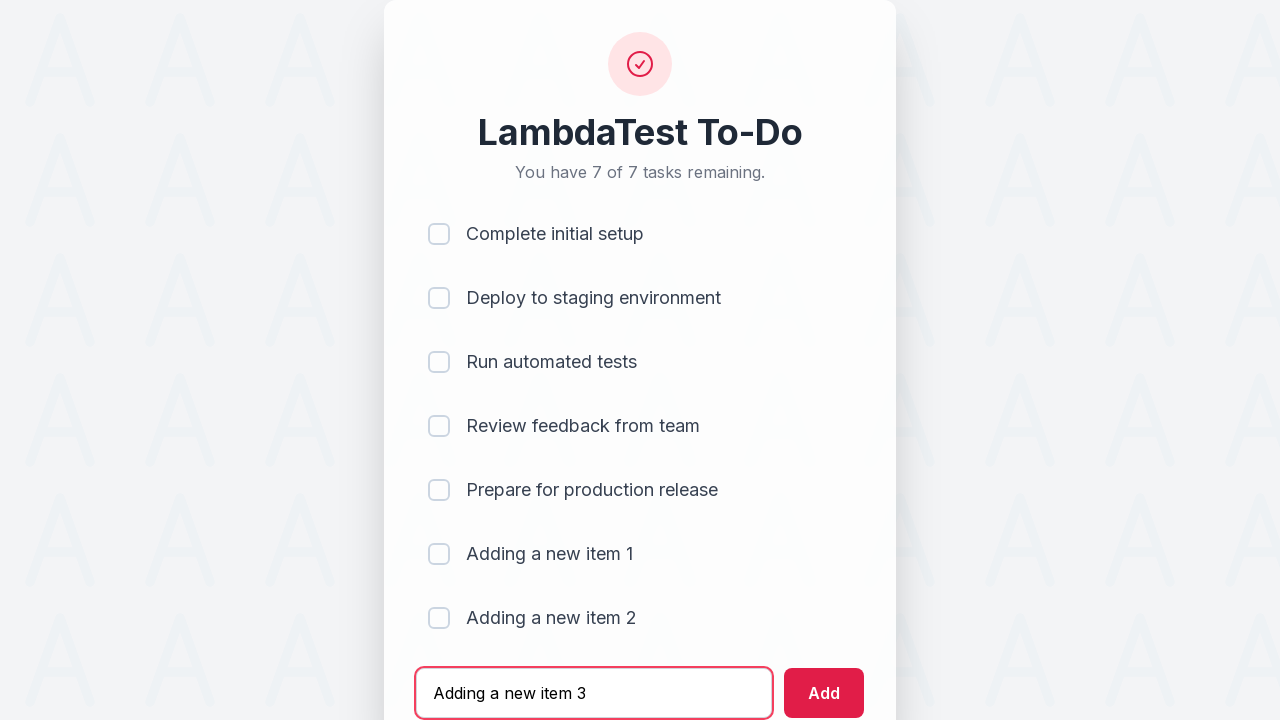

Pressed Enter to add item 3 to the list on #sampletodotext
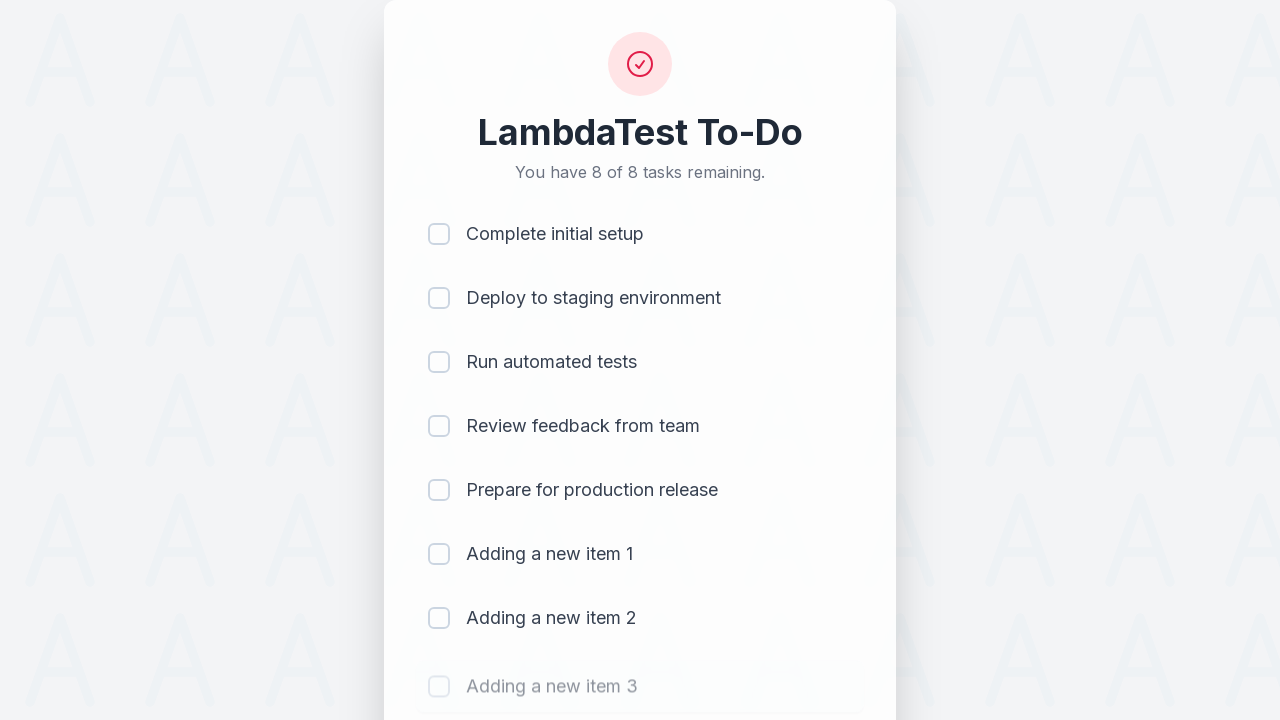

Waited 500ms for item to be added
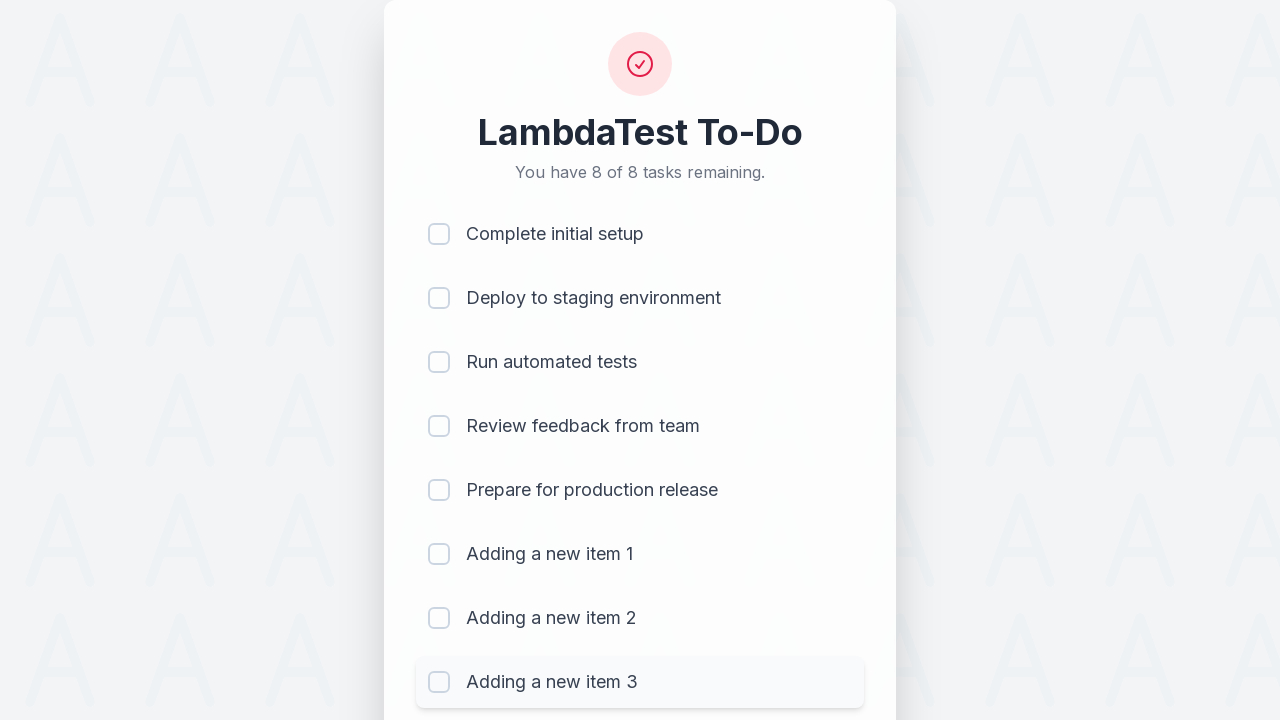

Clicked todo input field to add item 4 at (594, 663) on #sampletodotext
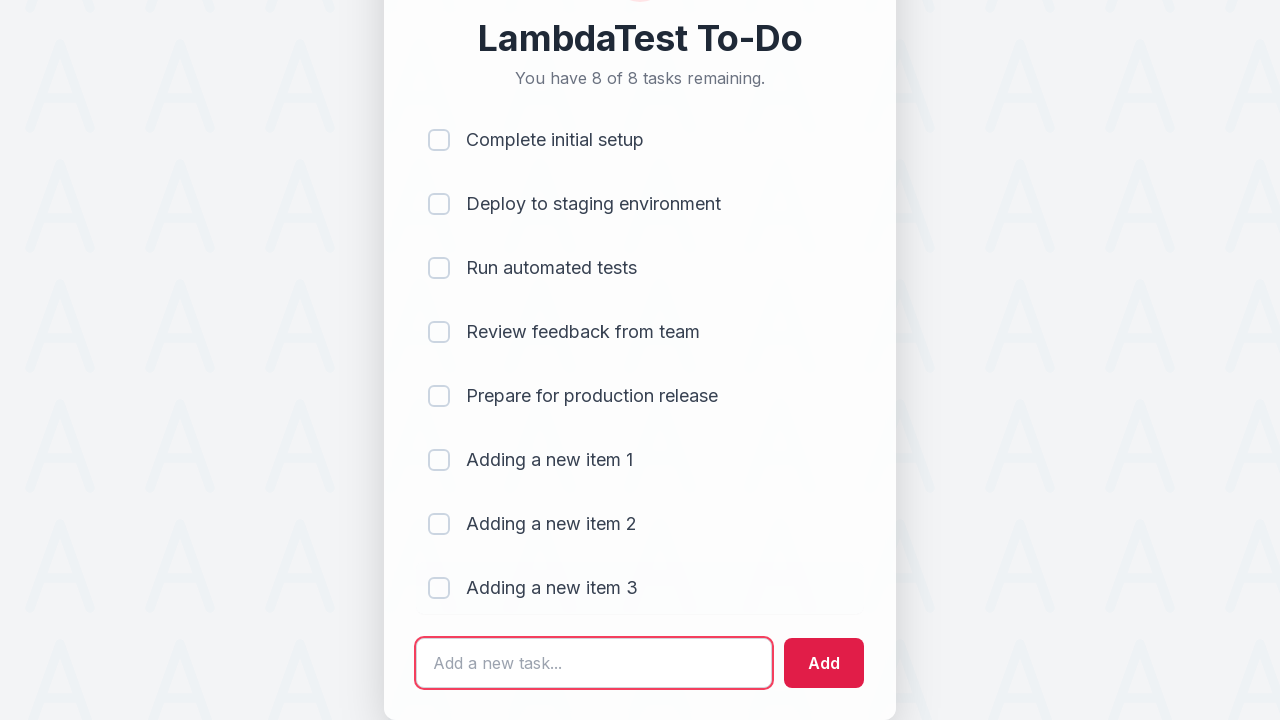

Filled input field with 'Adding a new item 4' on #sampletodotext
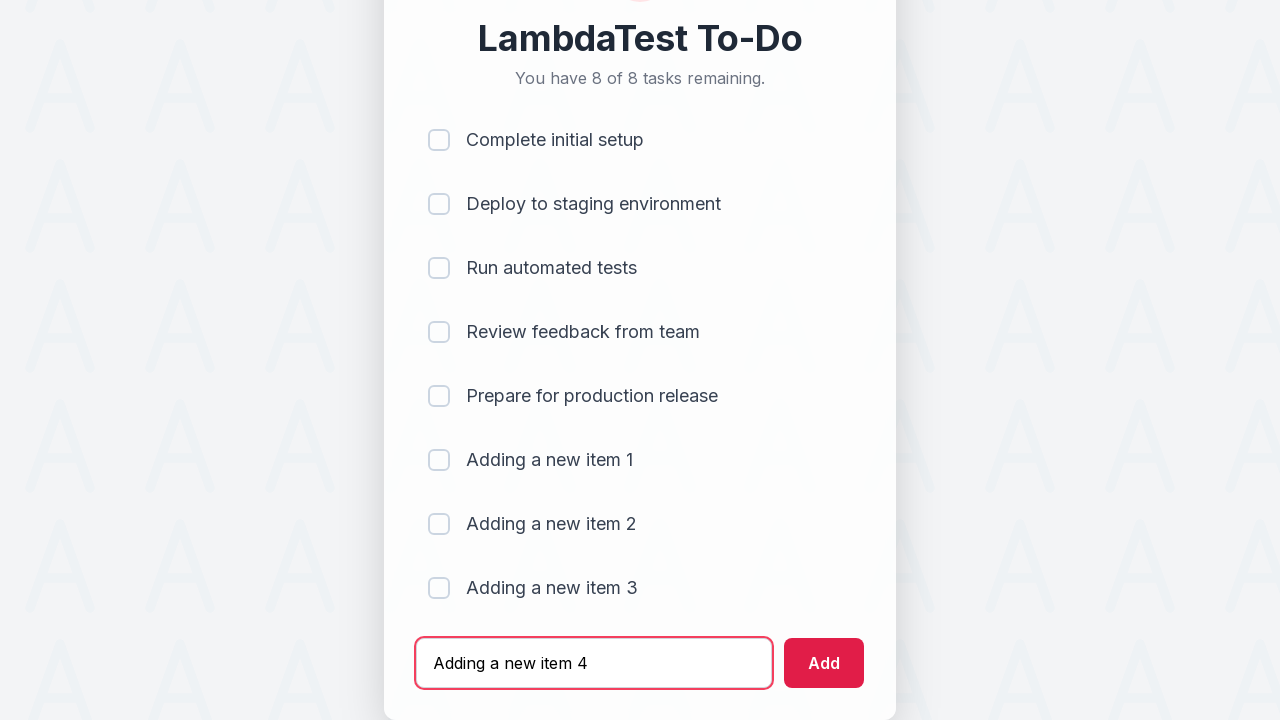

Pressed Enter to add item 4 to the list on #sampletodotext
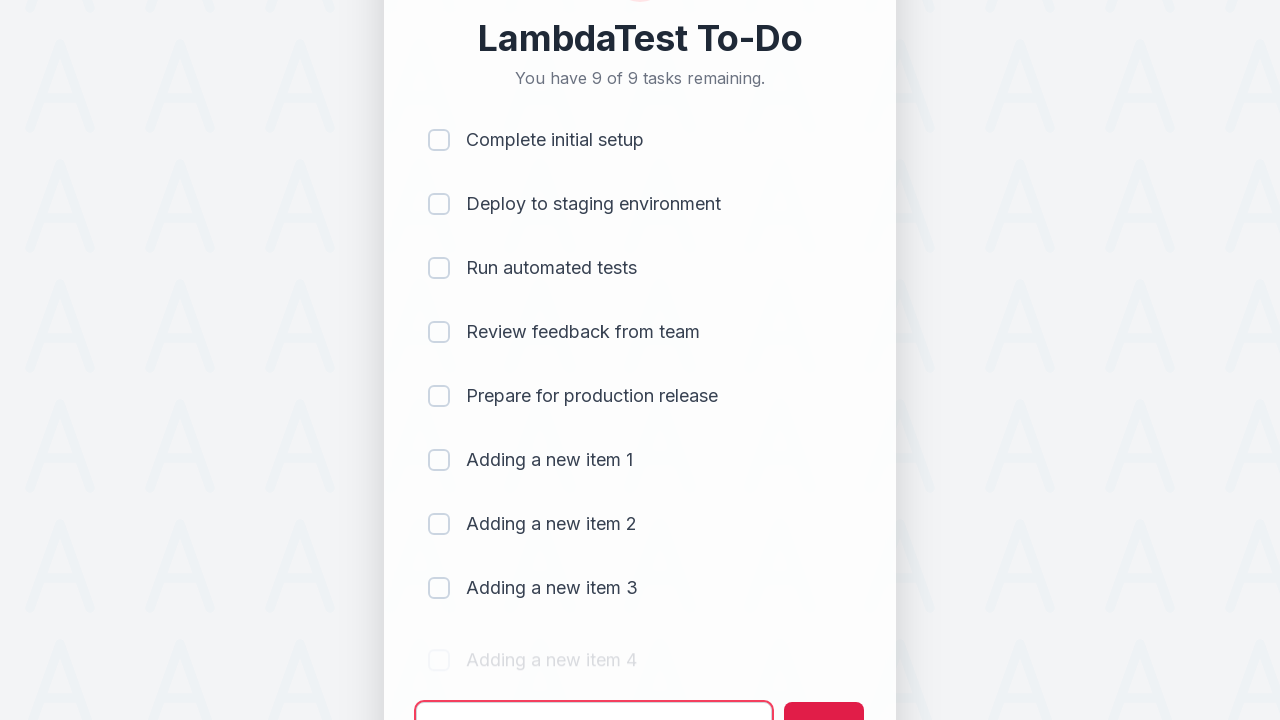

Waited 500ms for item to be added
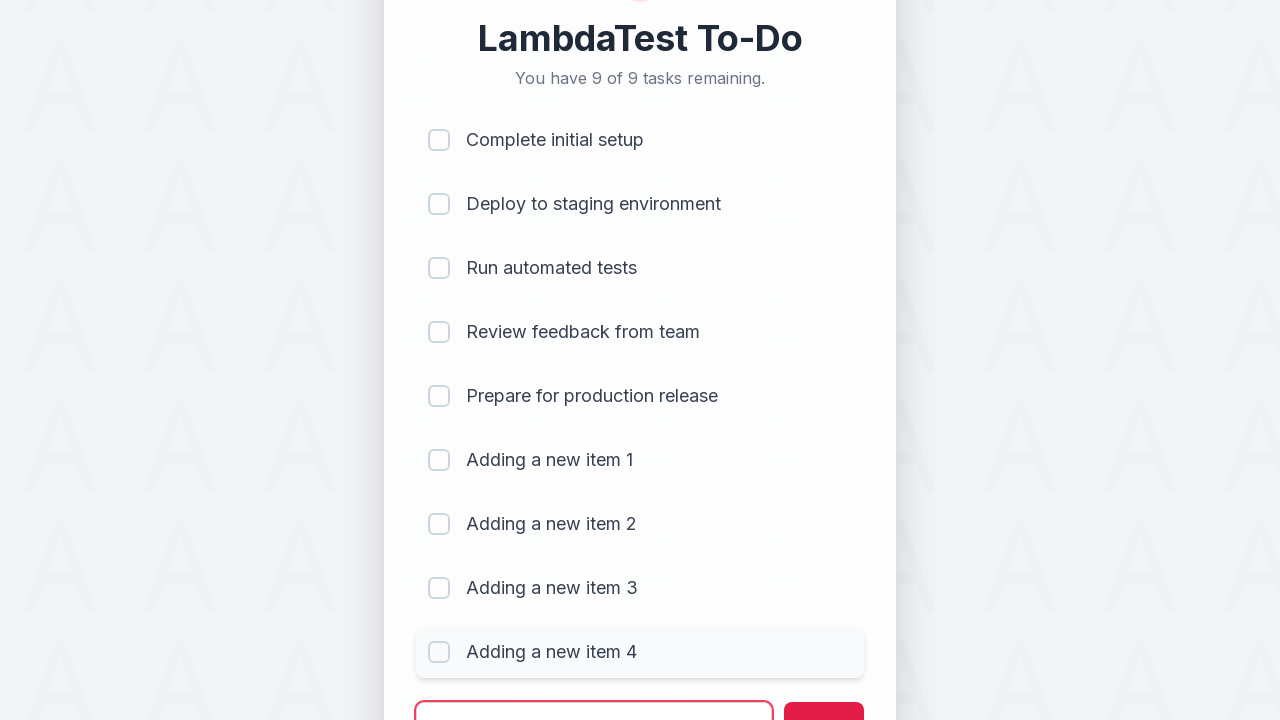

Clicked todo input field to add item 5 at (594, 695) on #sampletodotext
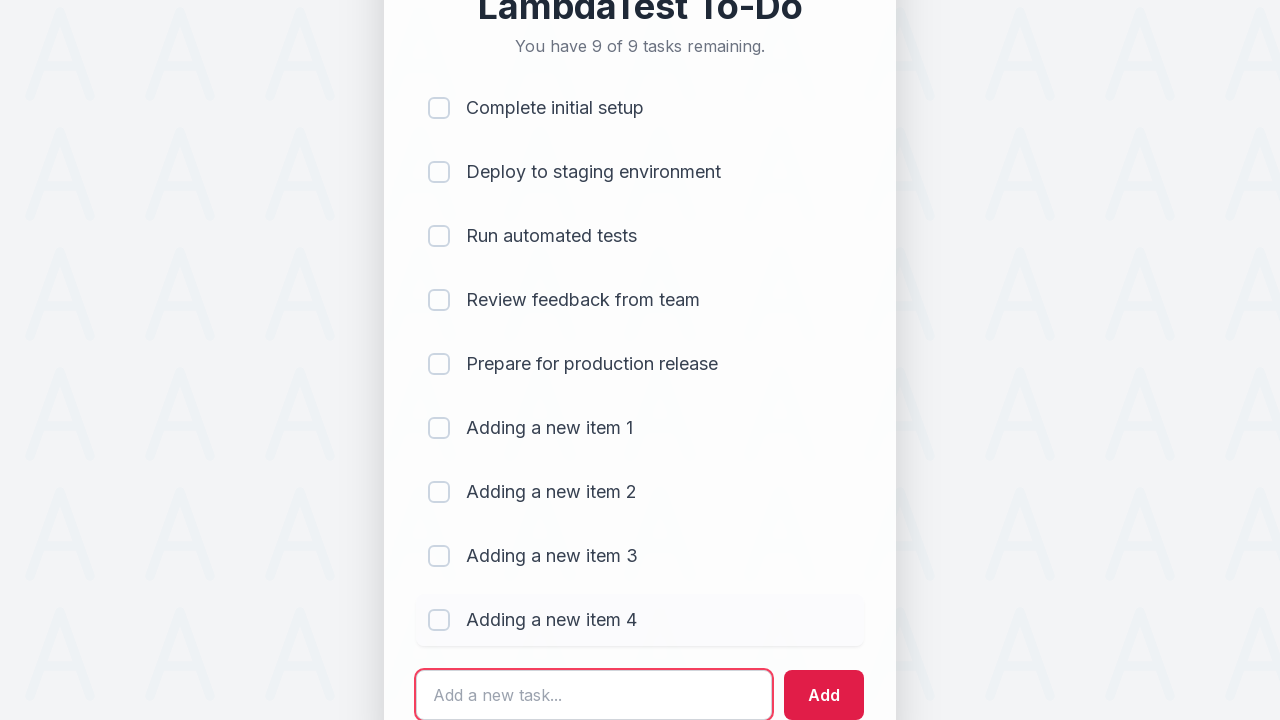

Filled input field with 'Adding a new item 5' on #sampletodotext
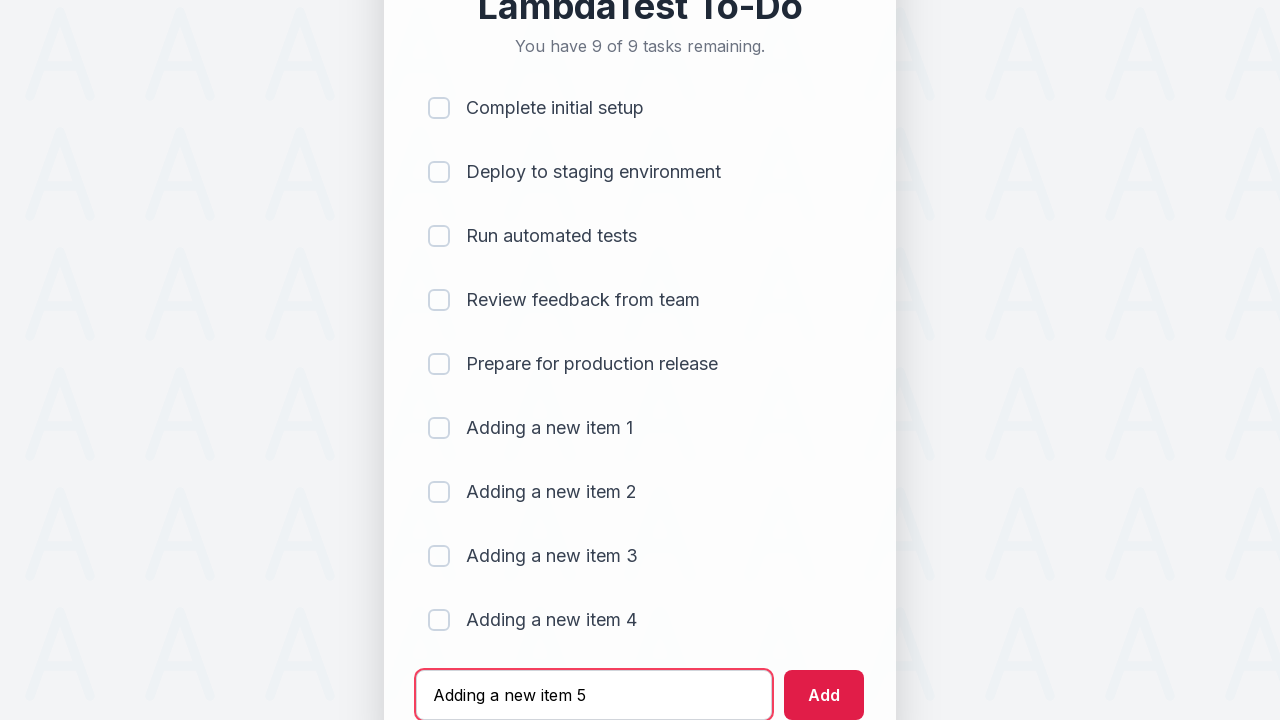

Pressed Enter to add item 5 to the list on #sampletodotext
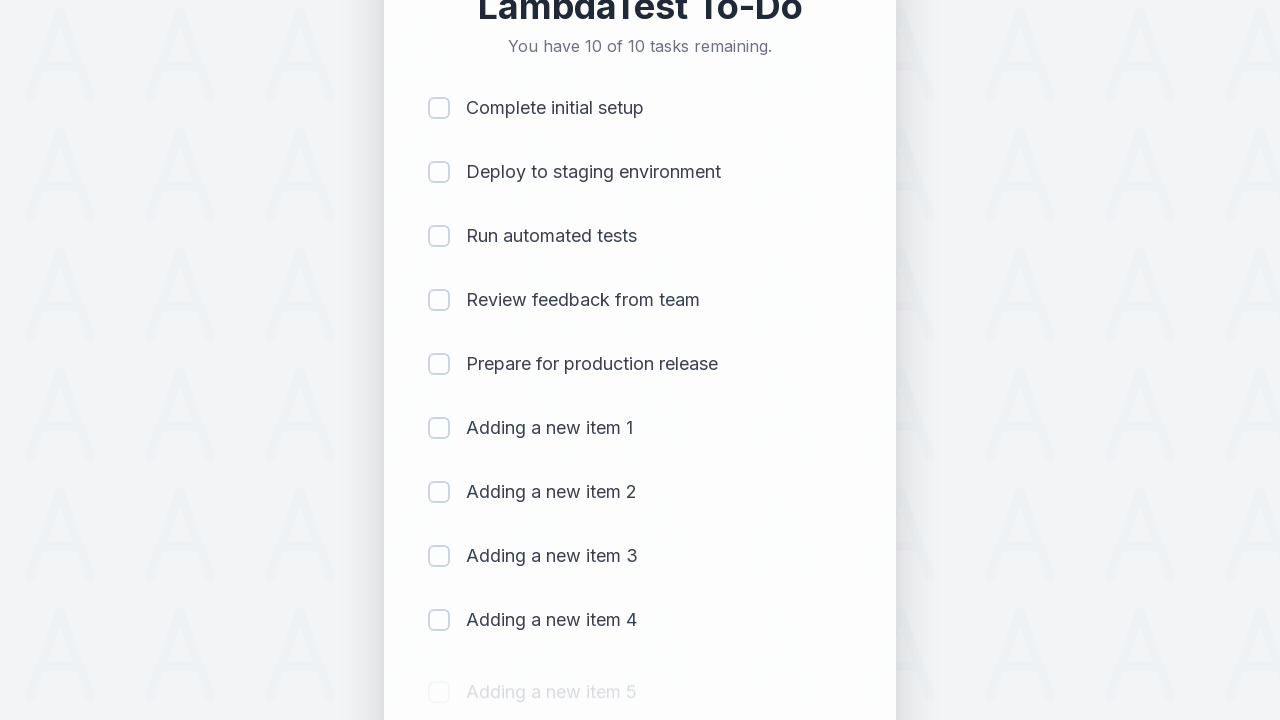

Waited 500ms for item to be added
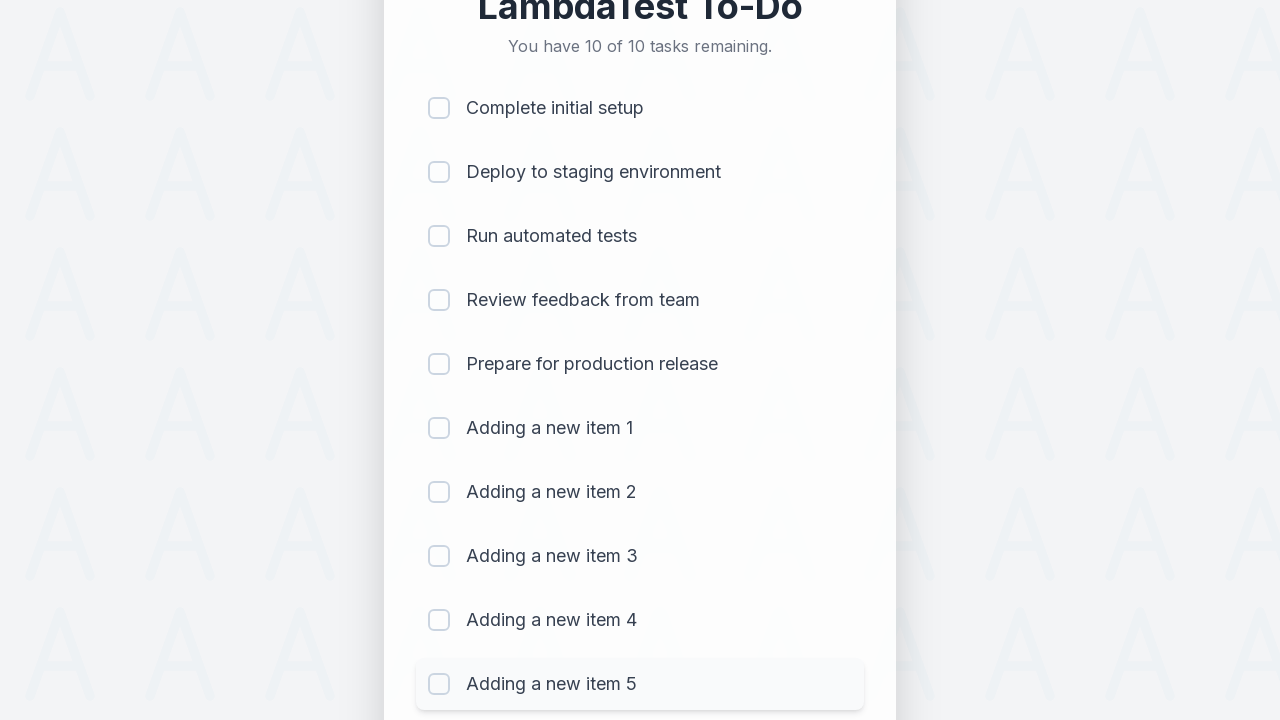

Clicked checkbox for item 1 to mark as completed at (439, 108) on (//input[@type='checkbox'])[1]
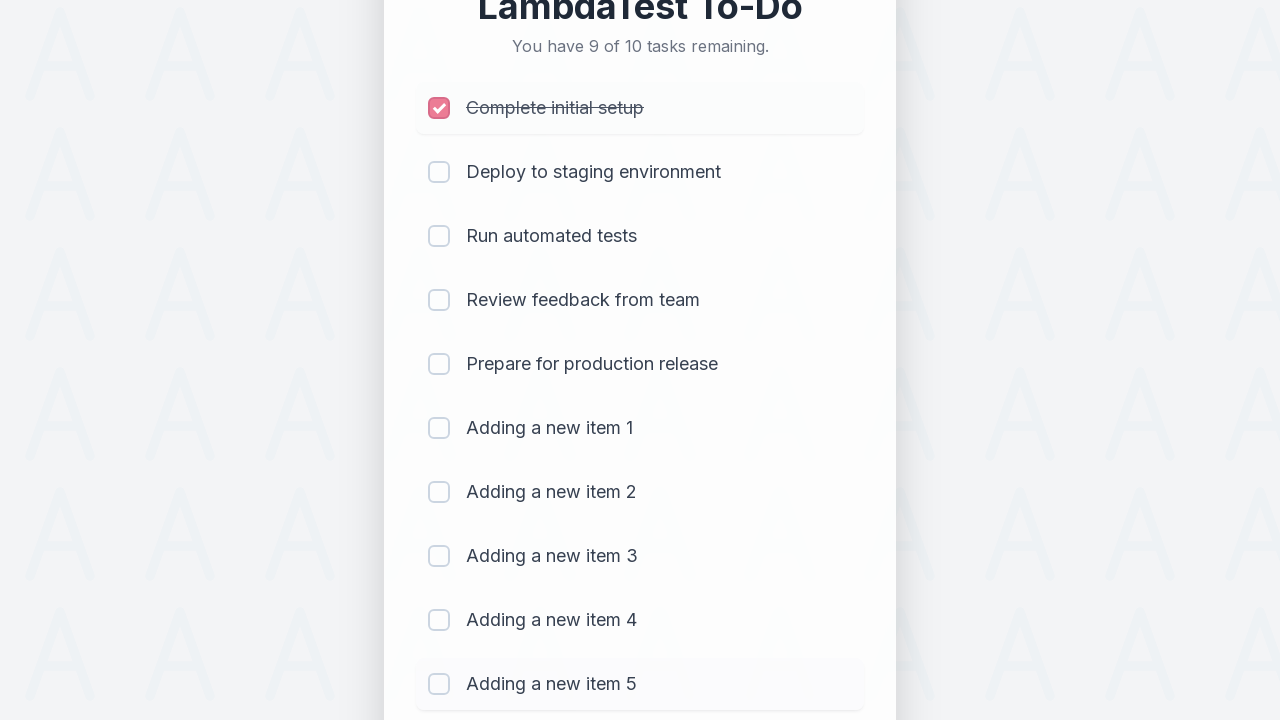

Waited 300ms for checkbox state to update
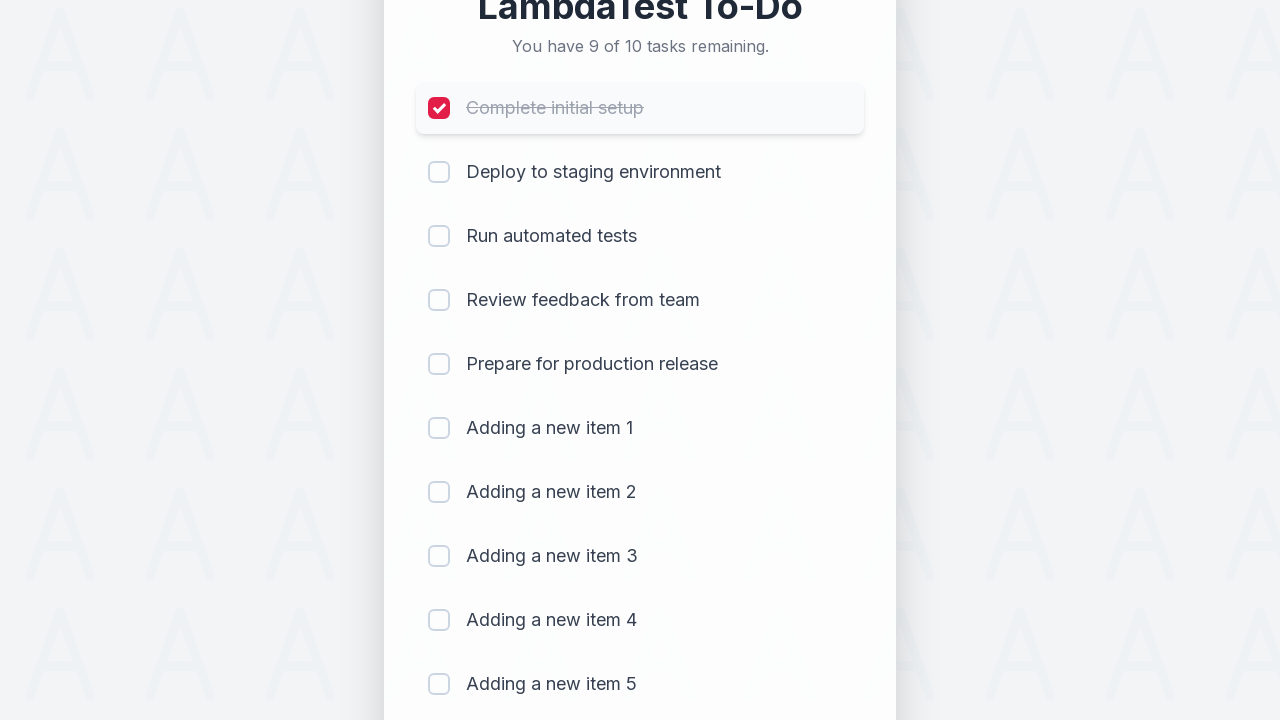

Clicked checkbox for item 2 to mark as completed at (439, 172) on (//input[@type='checkbox'])[2]
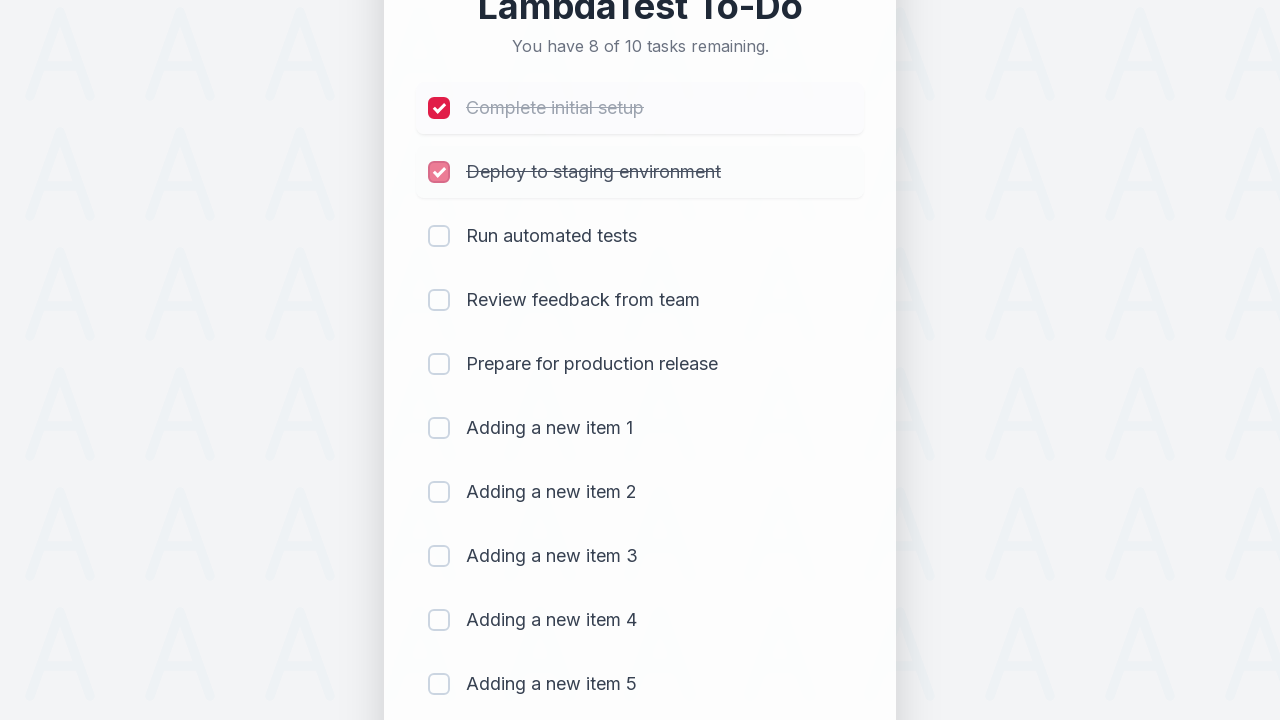

Waited 300ms for checkbox state to update
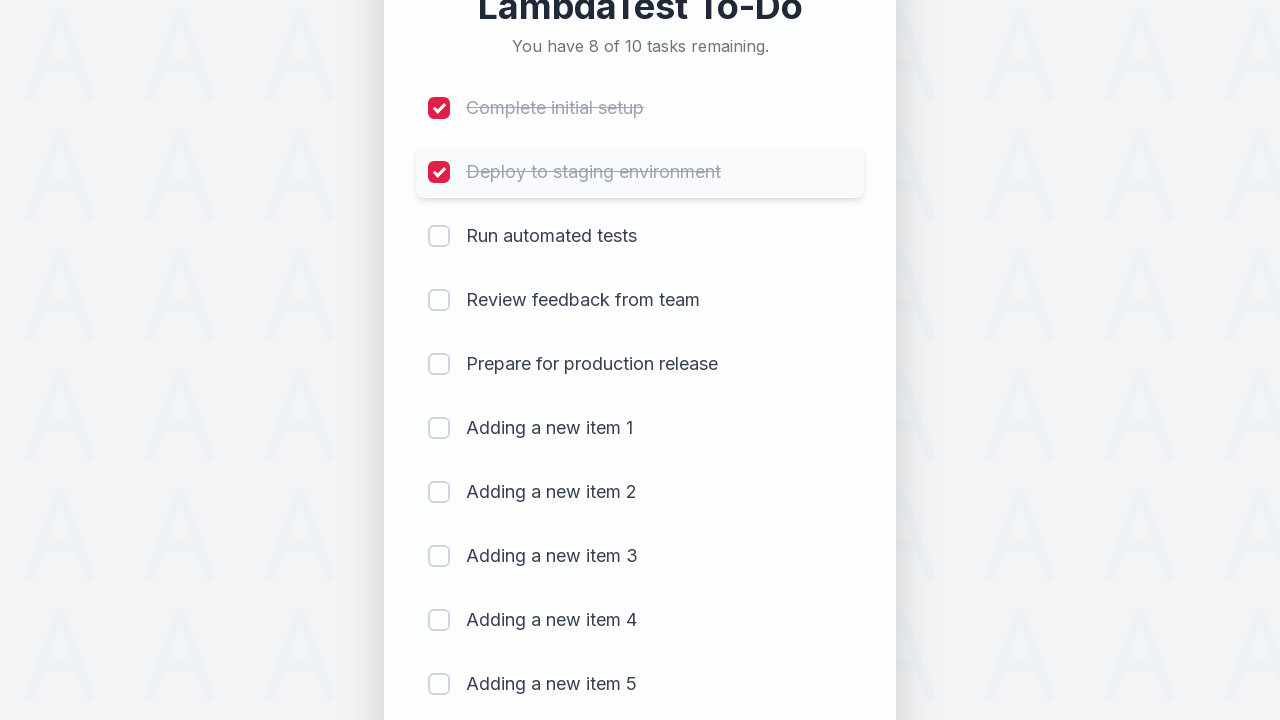

Clicked checkbox for item 3 to mark as completed at (439, 236) on (//input[@type='checkbox'])[3]
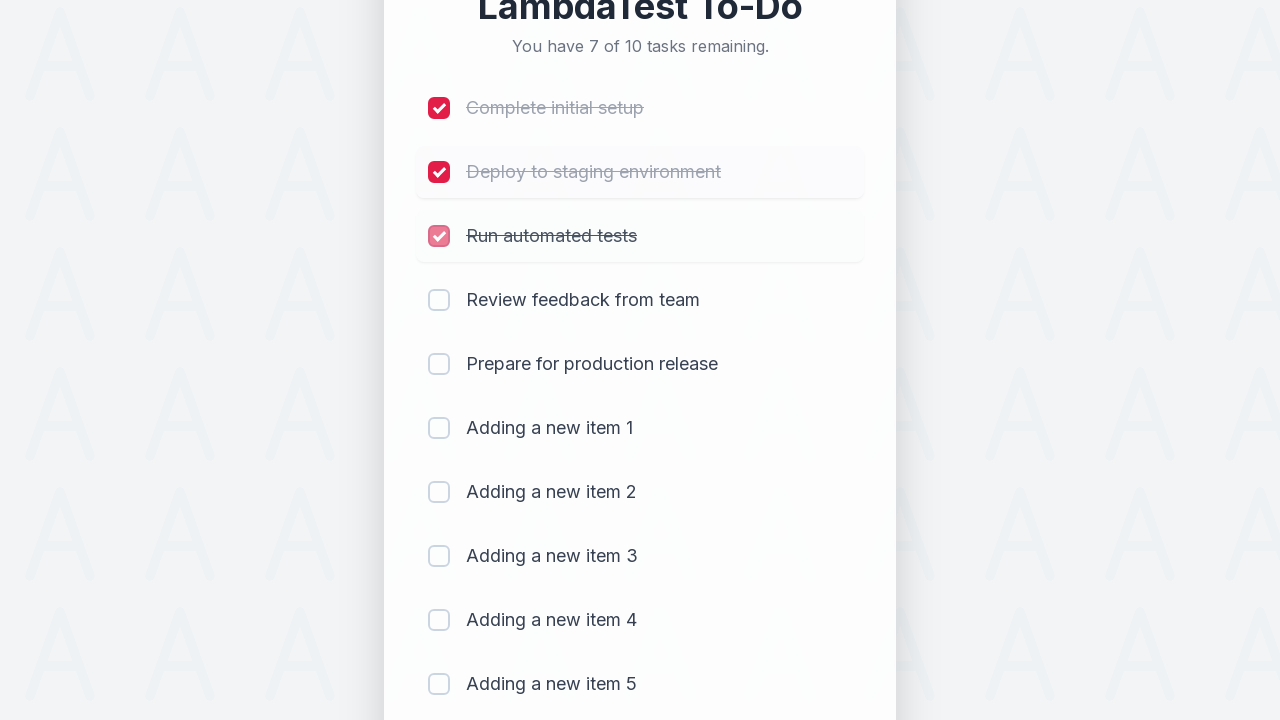

Waited 300ms for checkbox state to update
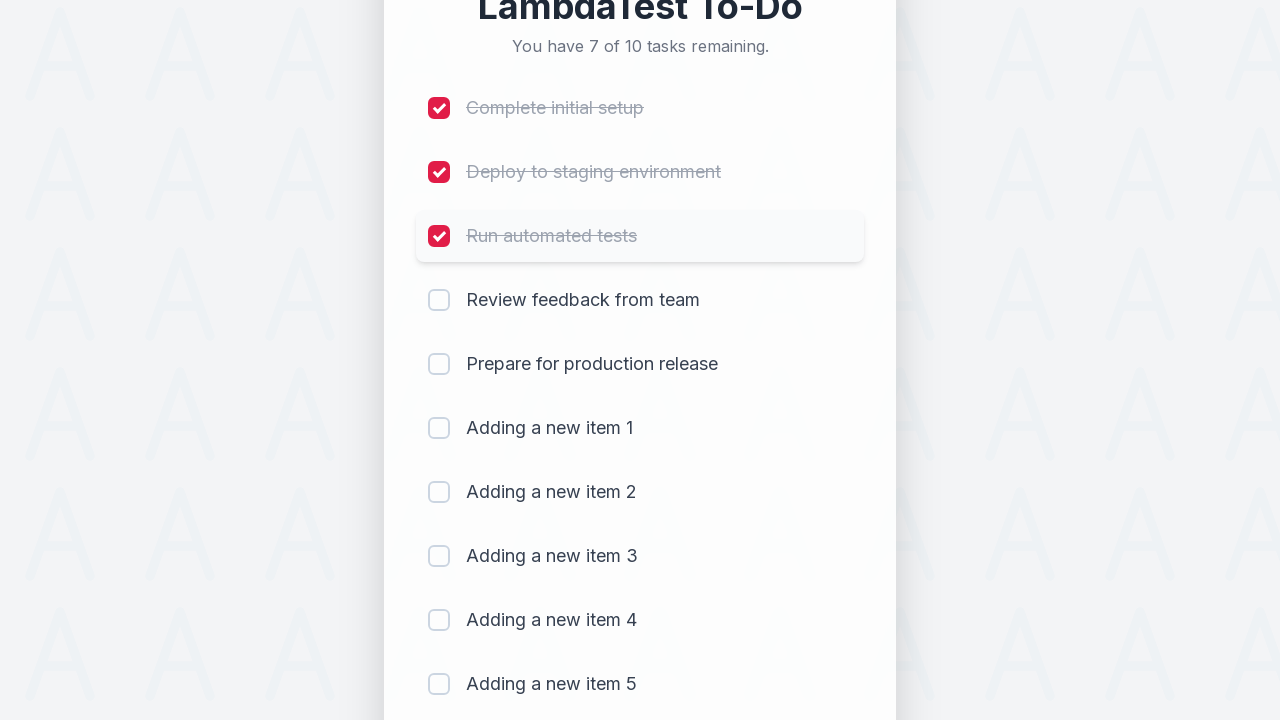

Clicked checkbox for item 4 to mark as completed at (439, 300) on (//input[@type='checkbox'])[4]
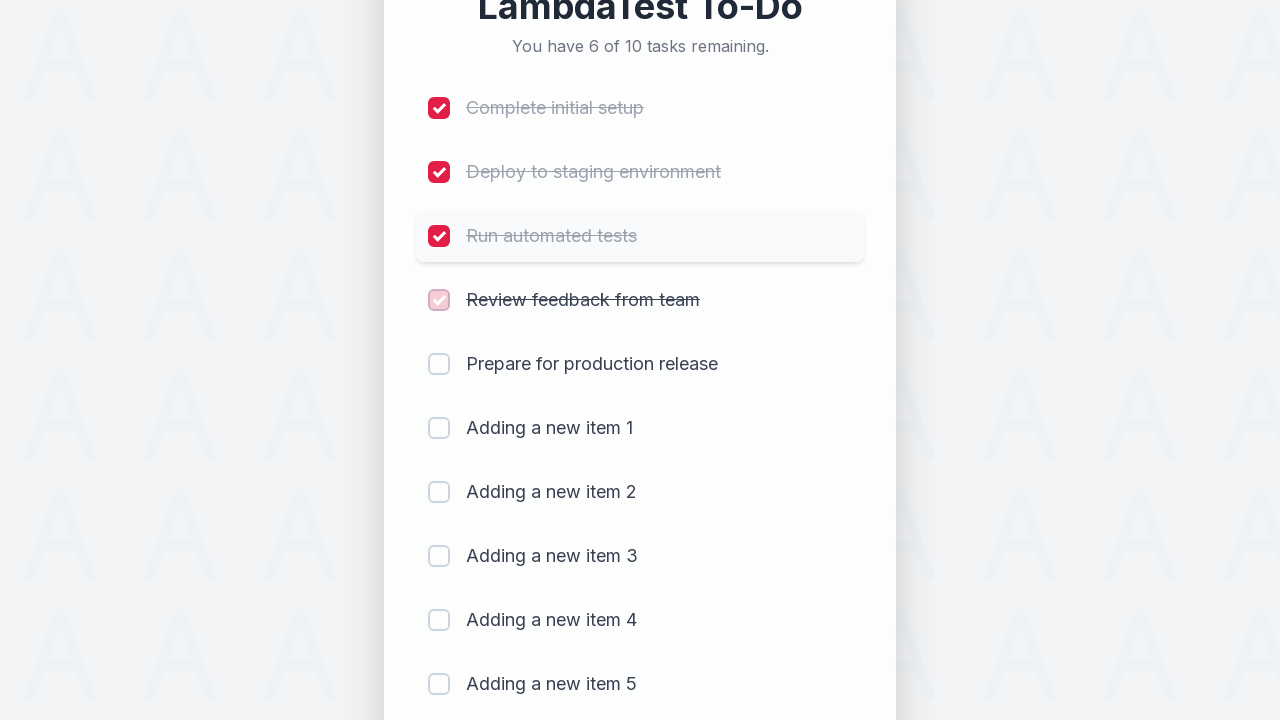

Waited 300ms for checkbox state to update
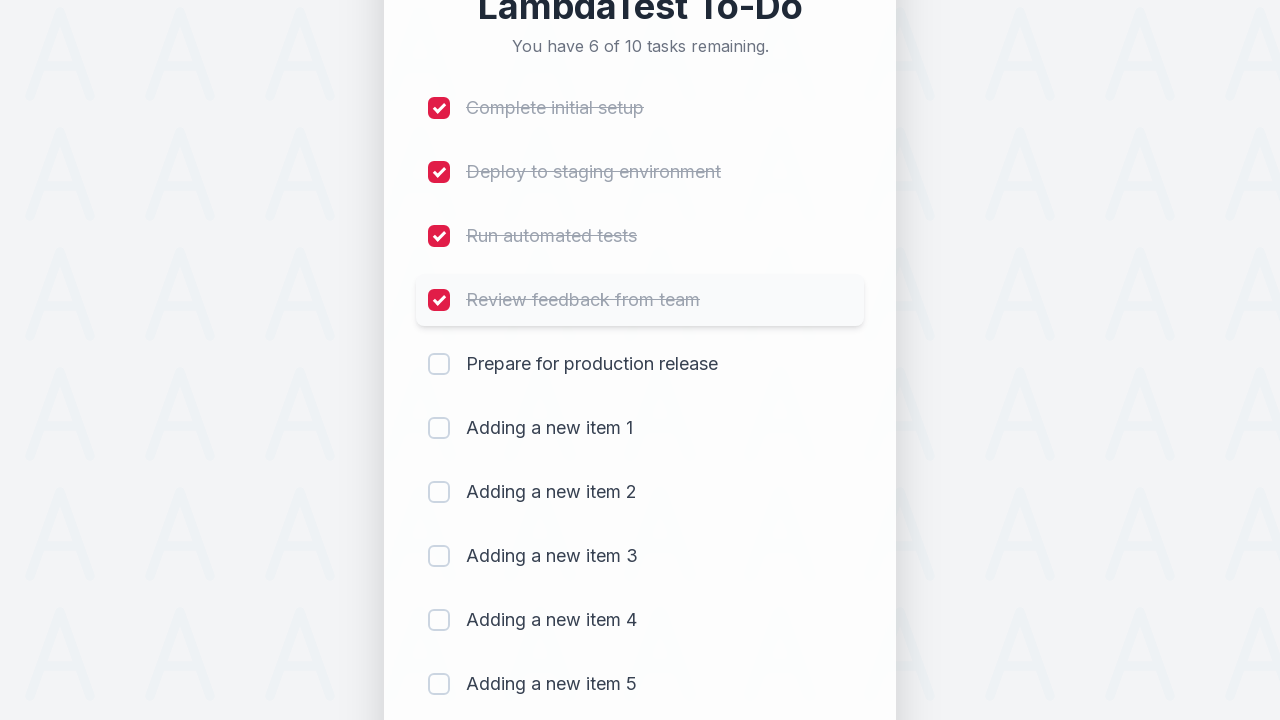

Clicked checkbox for item 5 to mark as completed at (439, 364) on (//input[@type='checkbox'])[5]
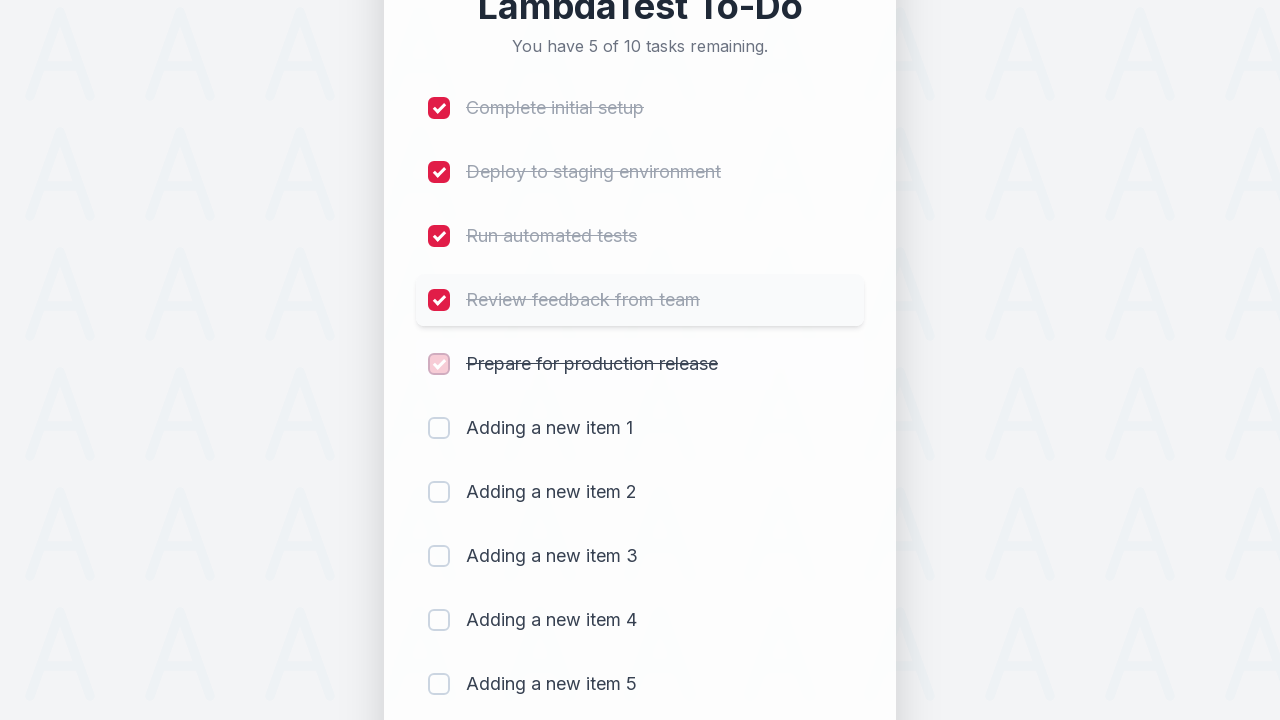

Waited 300ms for checkbox state to update
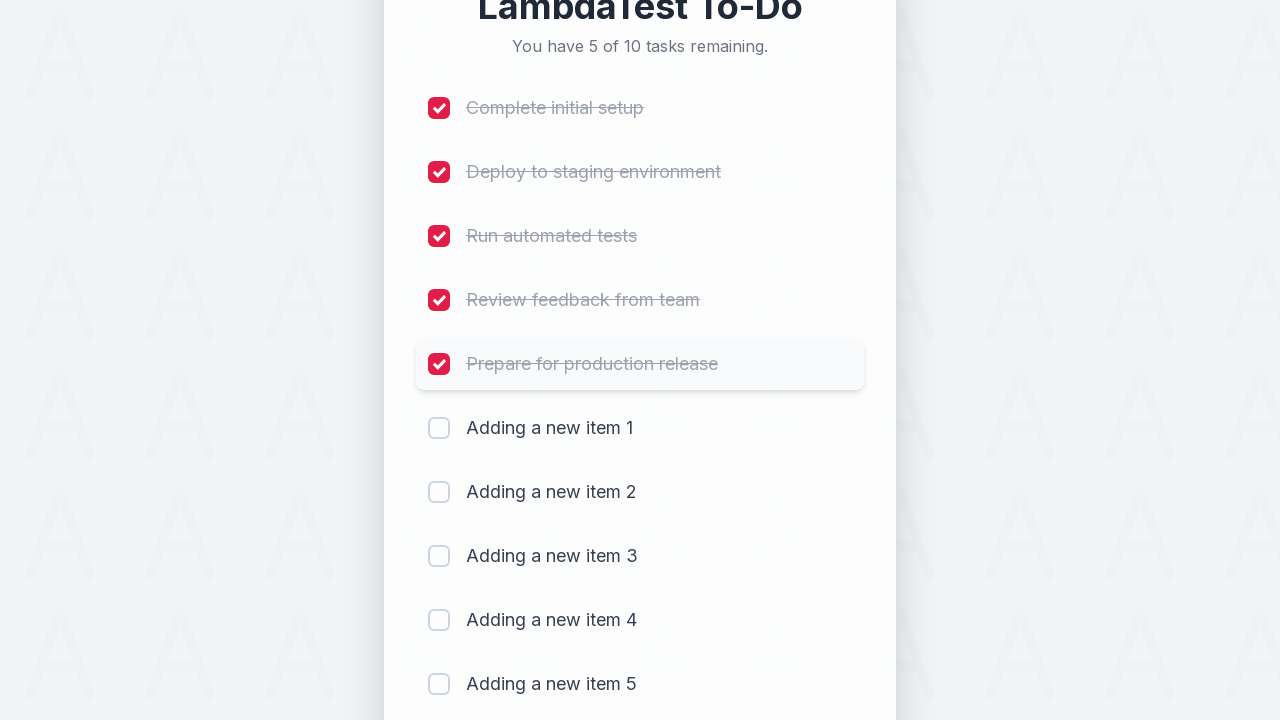

Clicked checkbox for item 6 to mark as completed at (439, 428) on (//input[@type='checkbox'])[6]
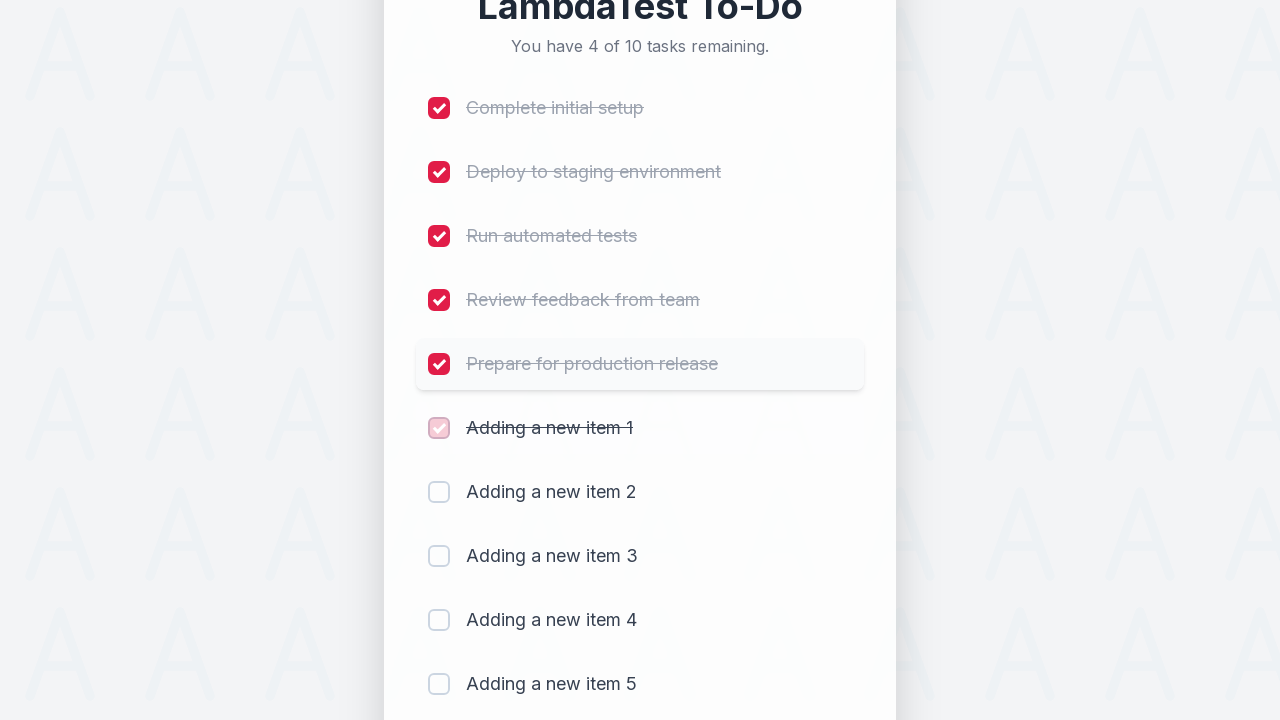

Waited 300ms for checkbox state to update
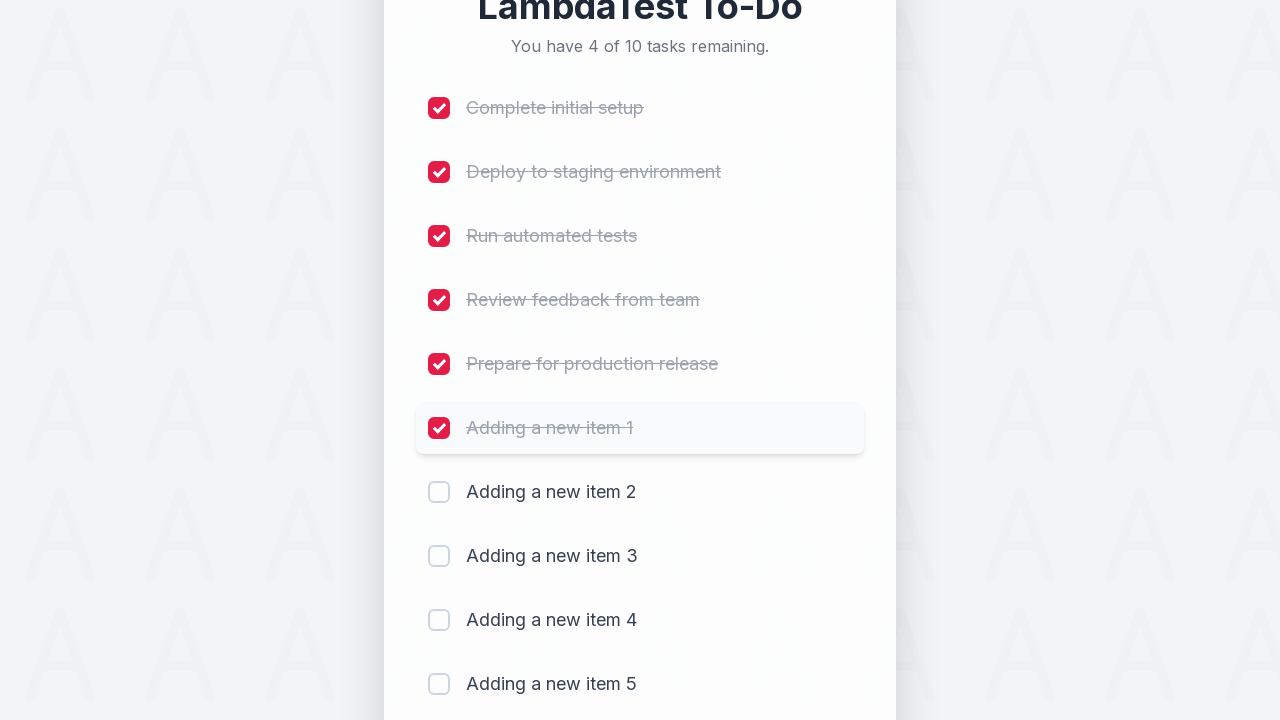

Clicked checkbox for item 7 to mark as completed at (439, 492) on (//input[@type='checkbox'])[7]
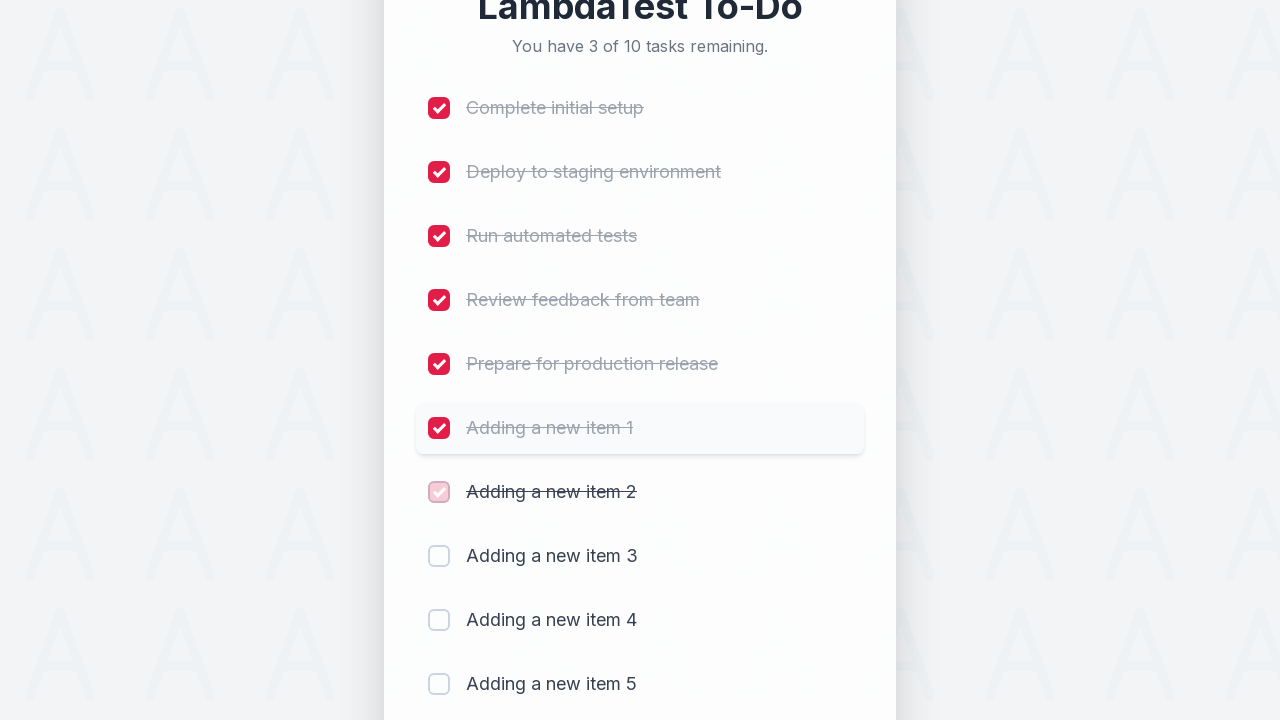

Waited 300ms for checkbox state to update
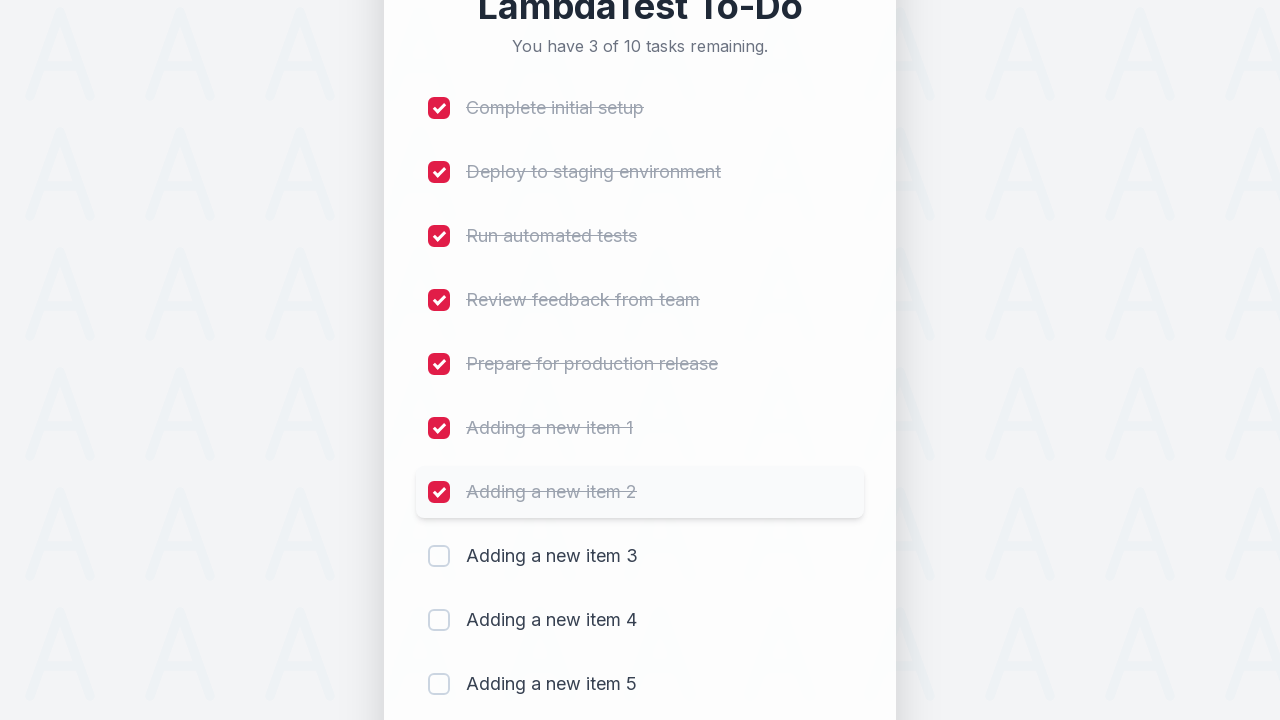

Clicked checkbox for item 8 to mark as completed at (439, 556) on (//input[@type='checkbox'])[8]
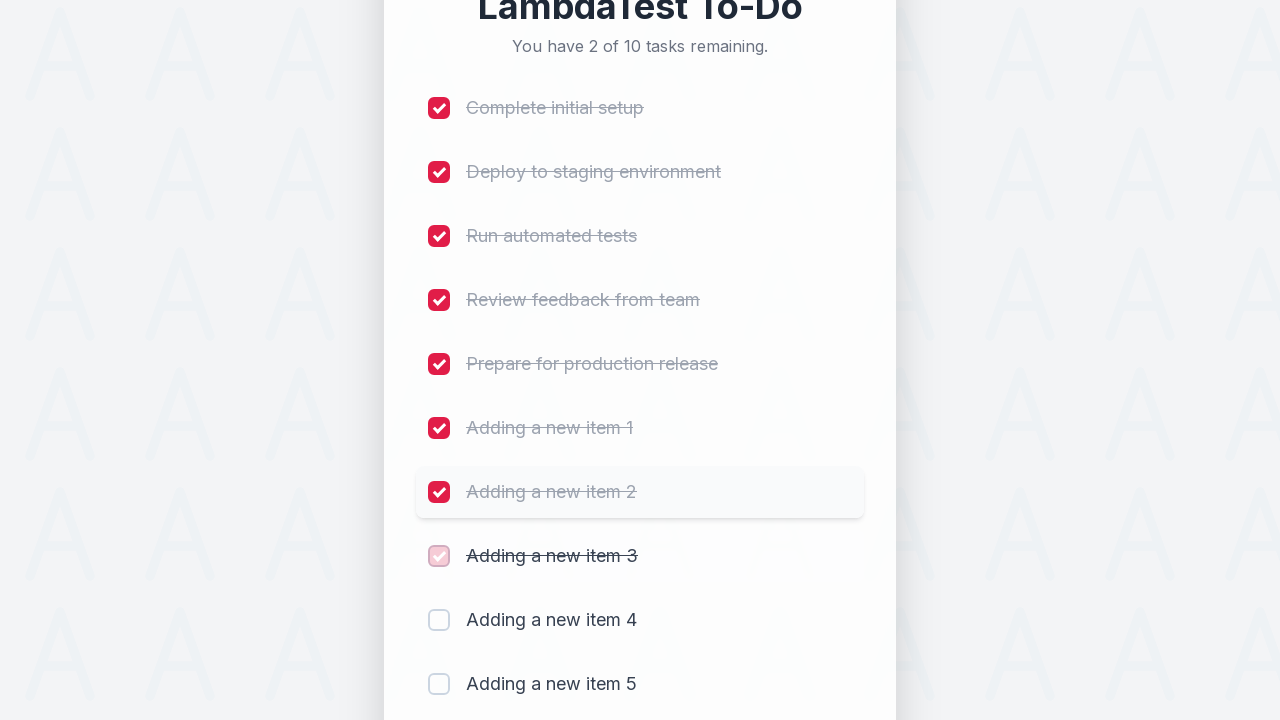

Waited 300ms for checkbox state to update
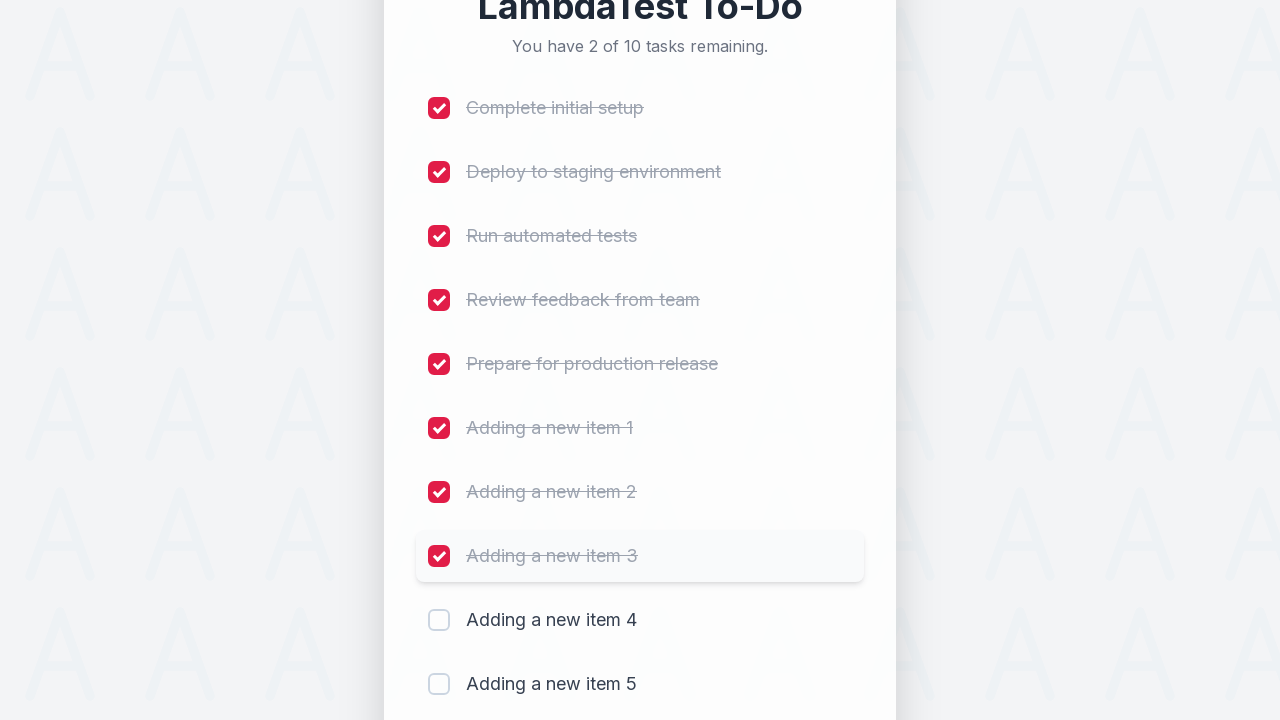

Clicked checkbox for item 9 to mark as completed at (439, 620) on (//input[@type='checkbox'])[9]
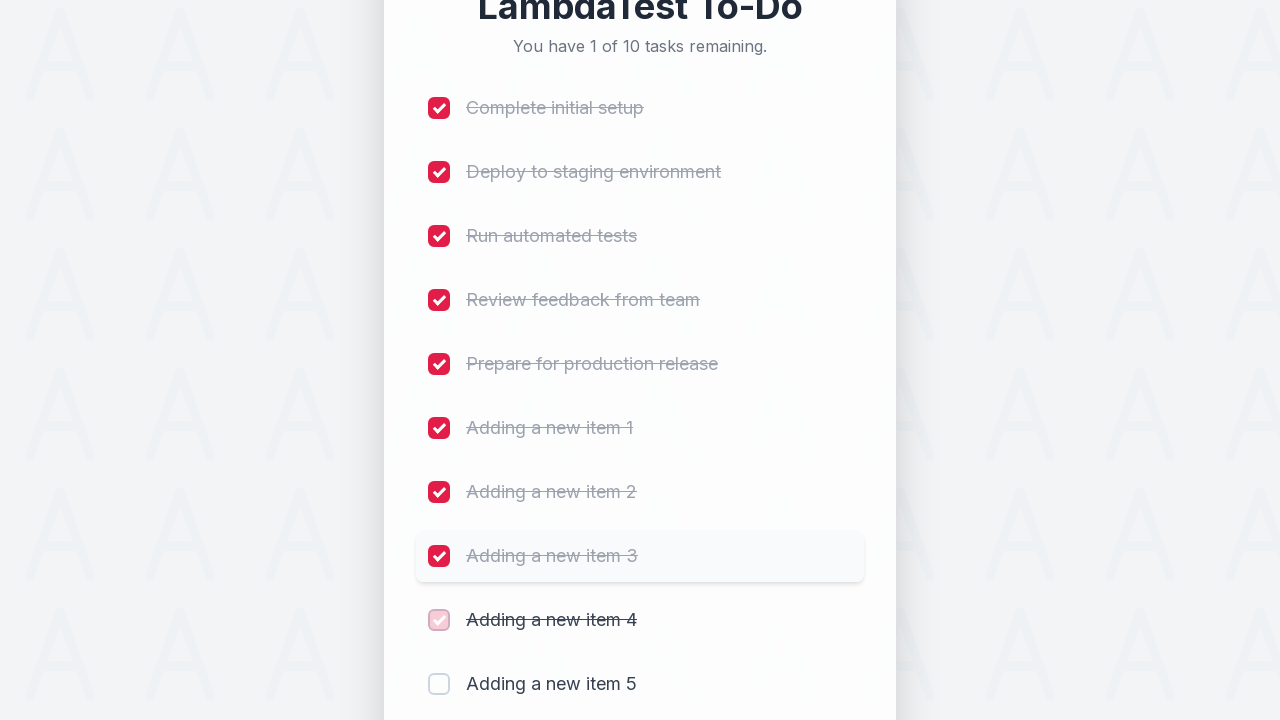

Waited 300ms for checkbox state to update
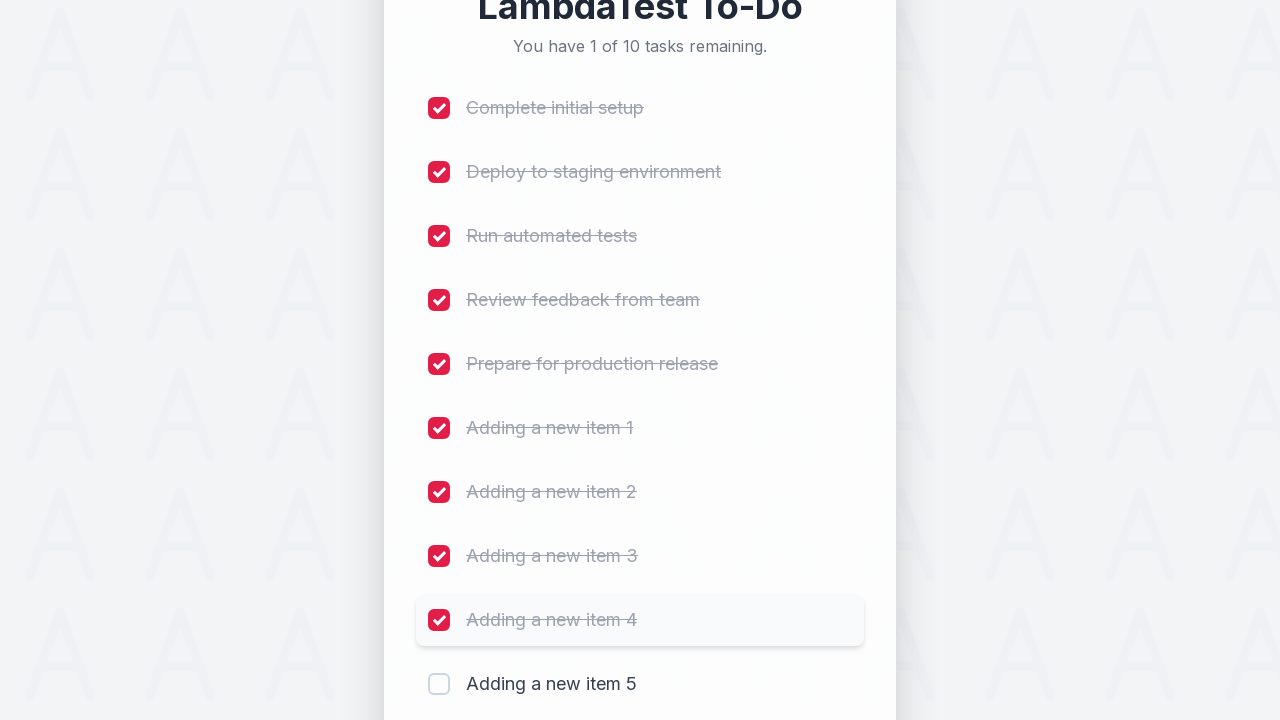

Clicked checkbox for item 10 to mark as completed at (439, 684) on (//input[@type='checkbox'])[10]
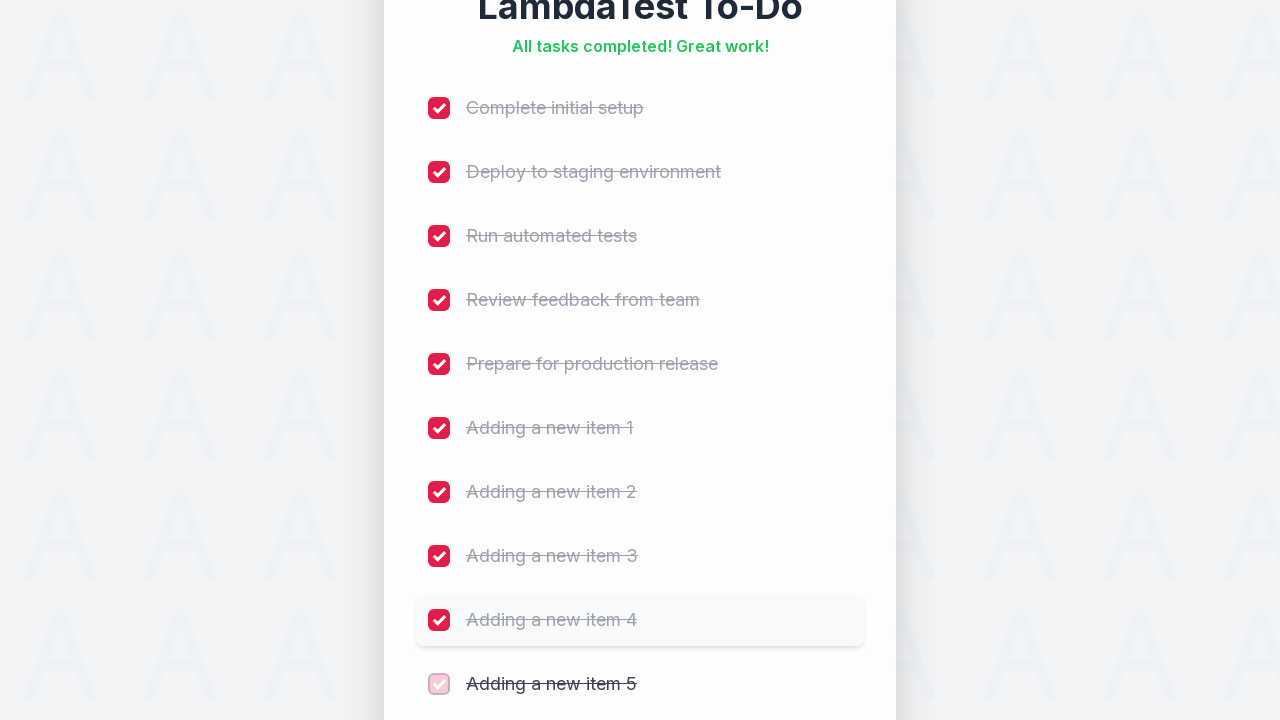

Waited 300ms for checkbox state to update
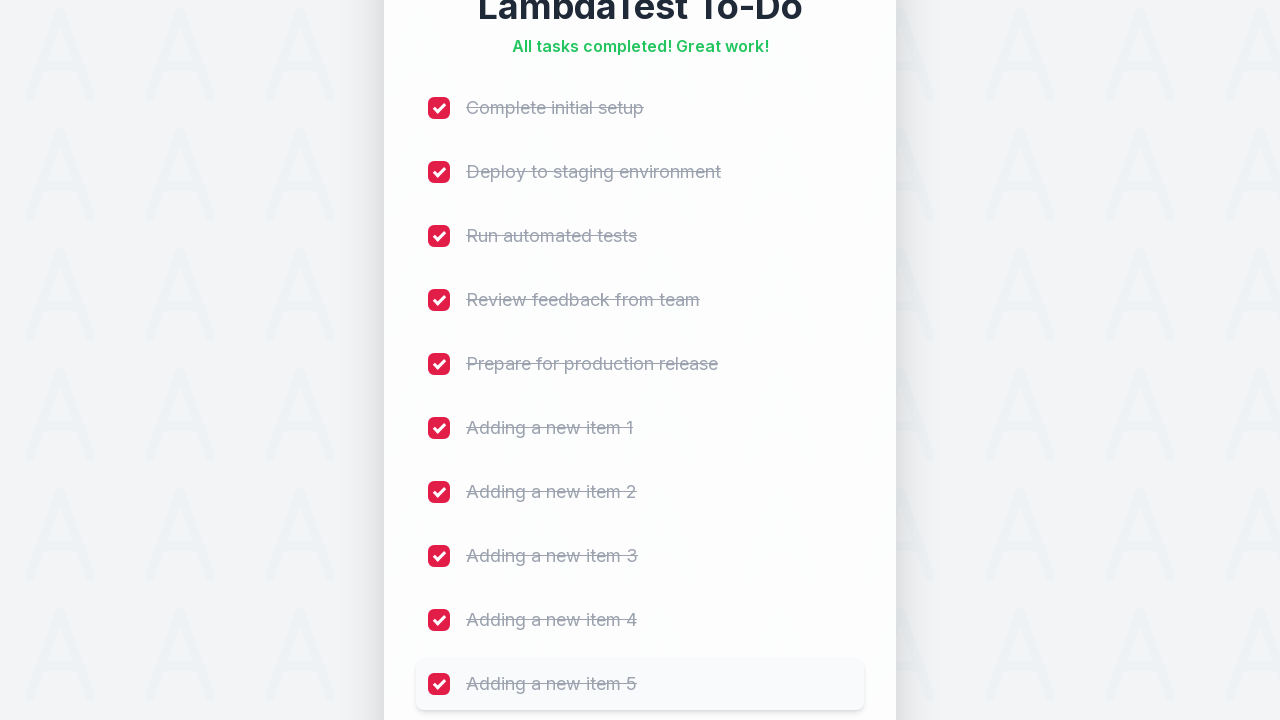

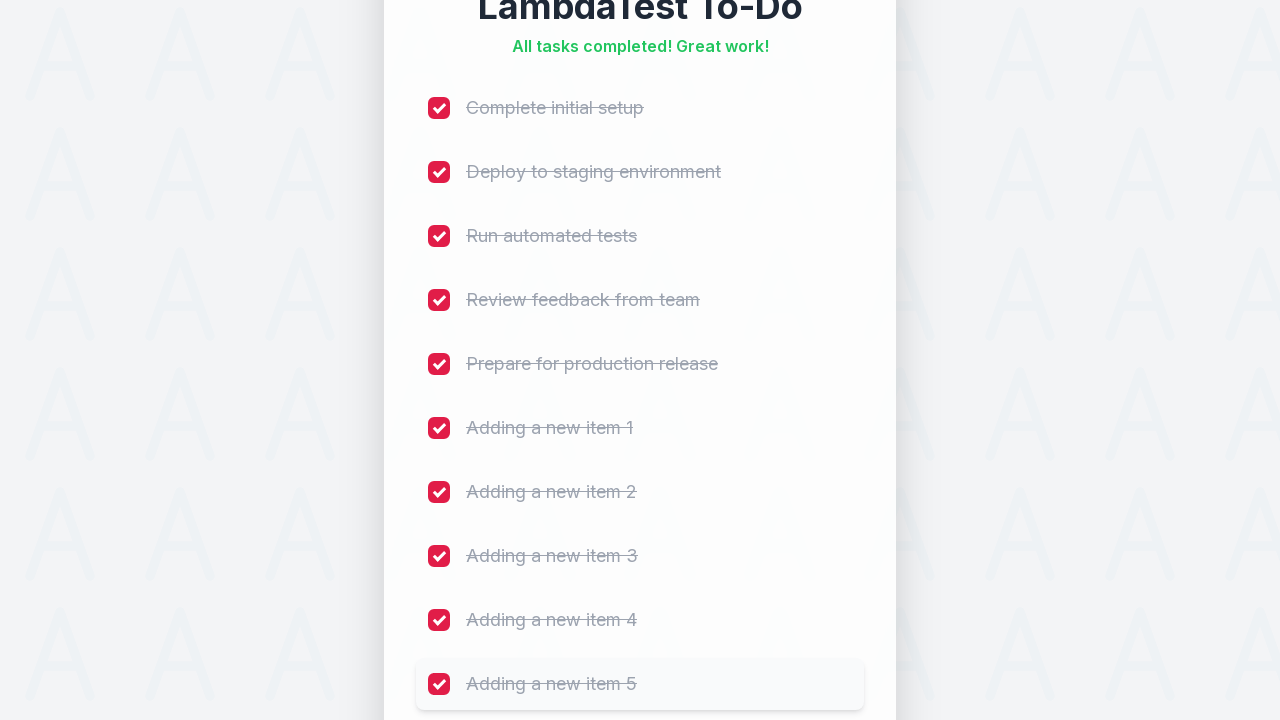